Tests responsive design by navigating through multiple pages at different viewport sizes and taking screenshots

Starting URL: https://www.getcalley.com/page1

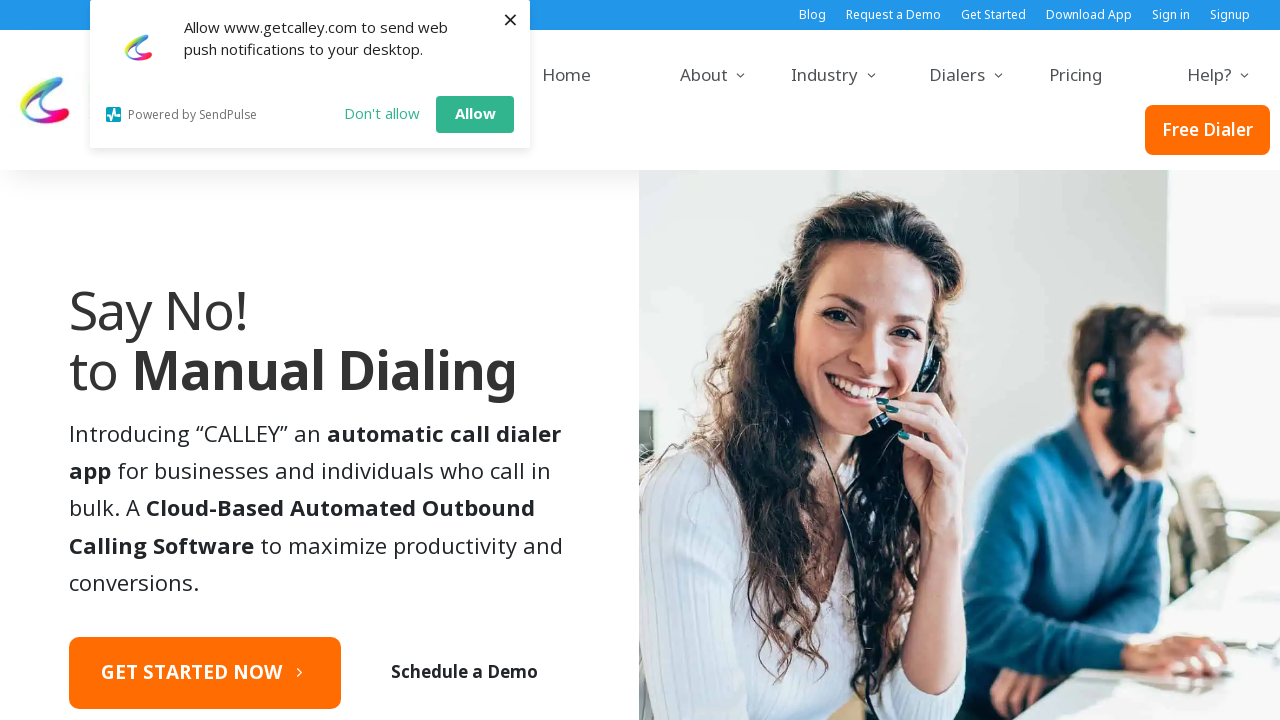

Set viewport size to 1920x1080
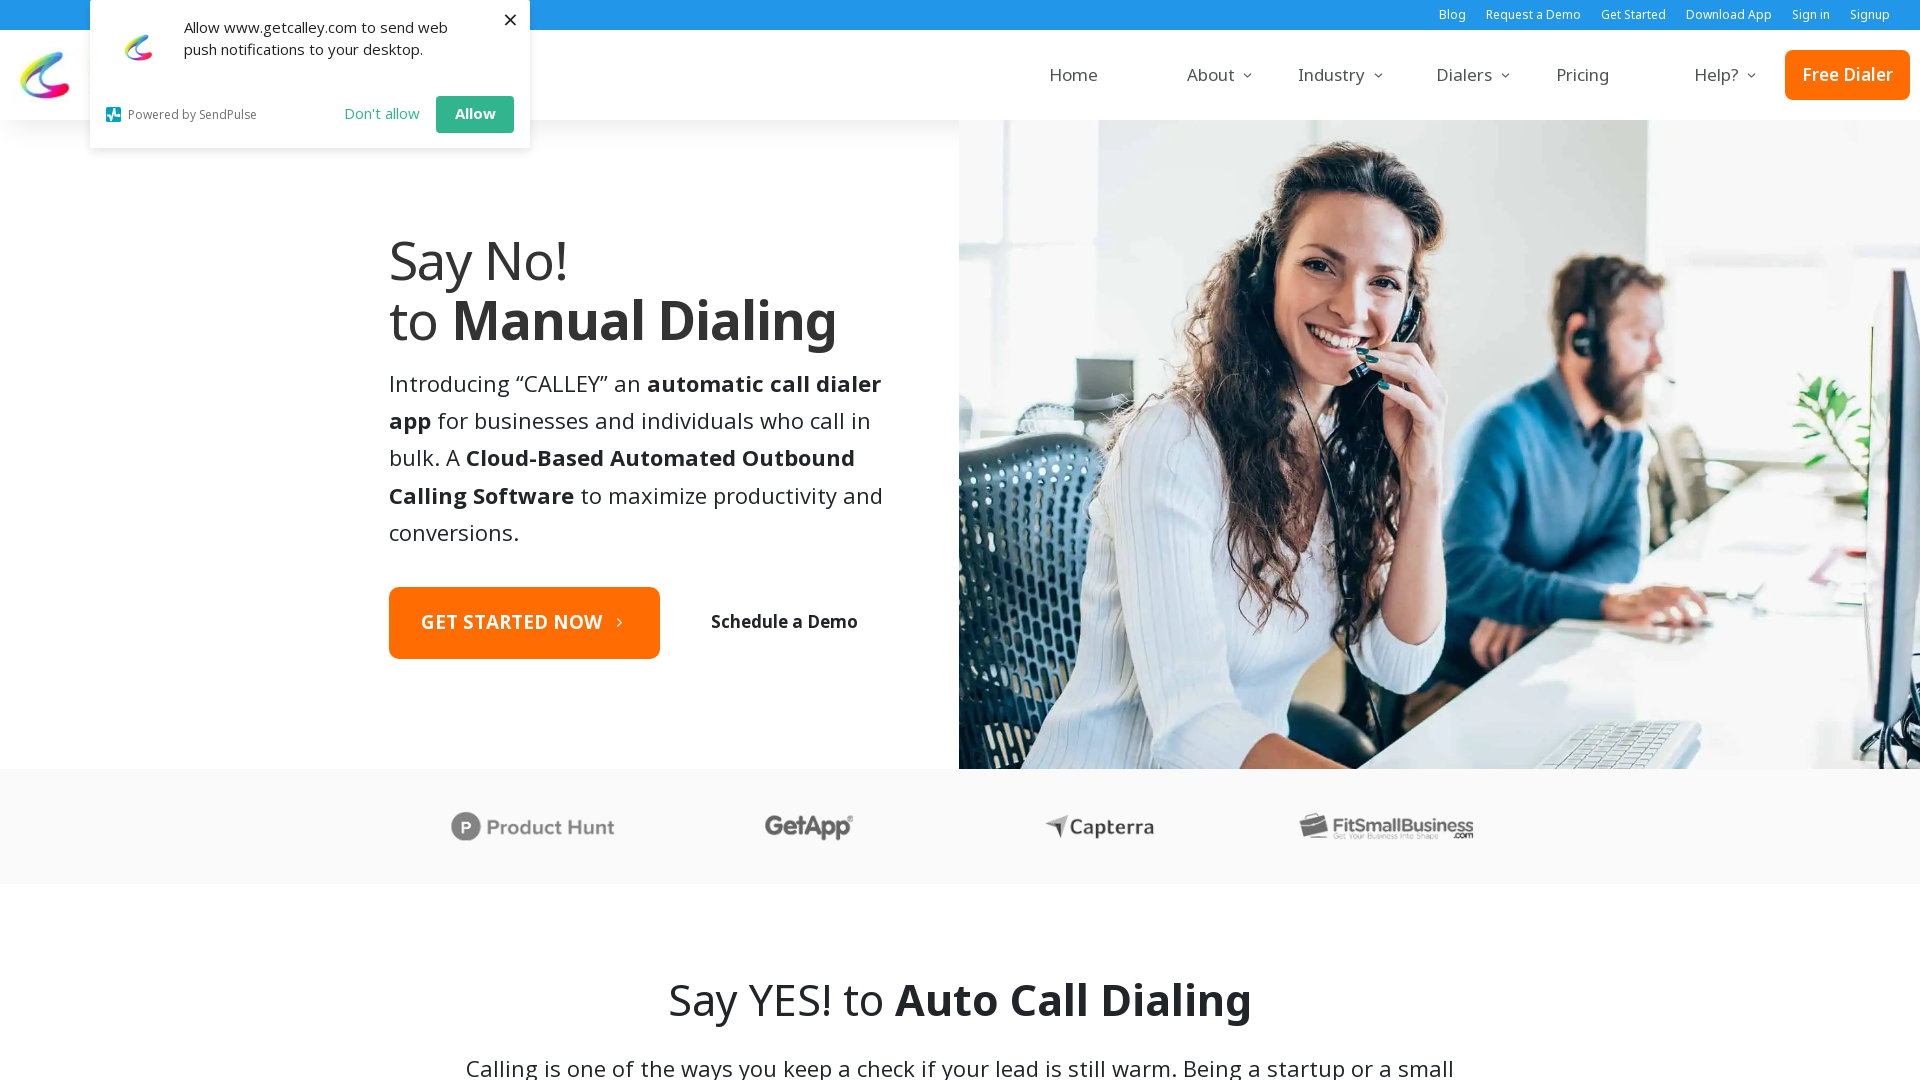

Page loaded at https://www.getcalley.com/page1 with viewport 1920x1080
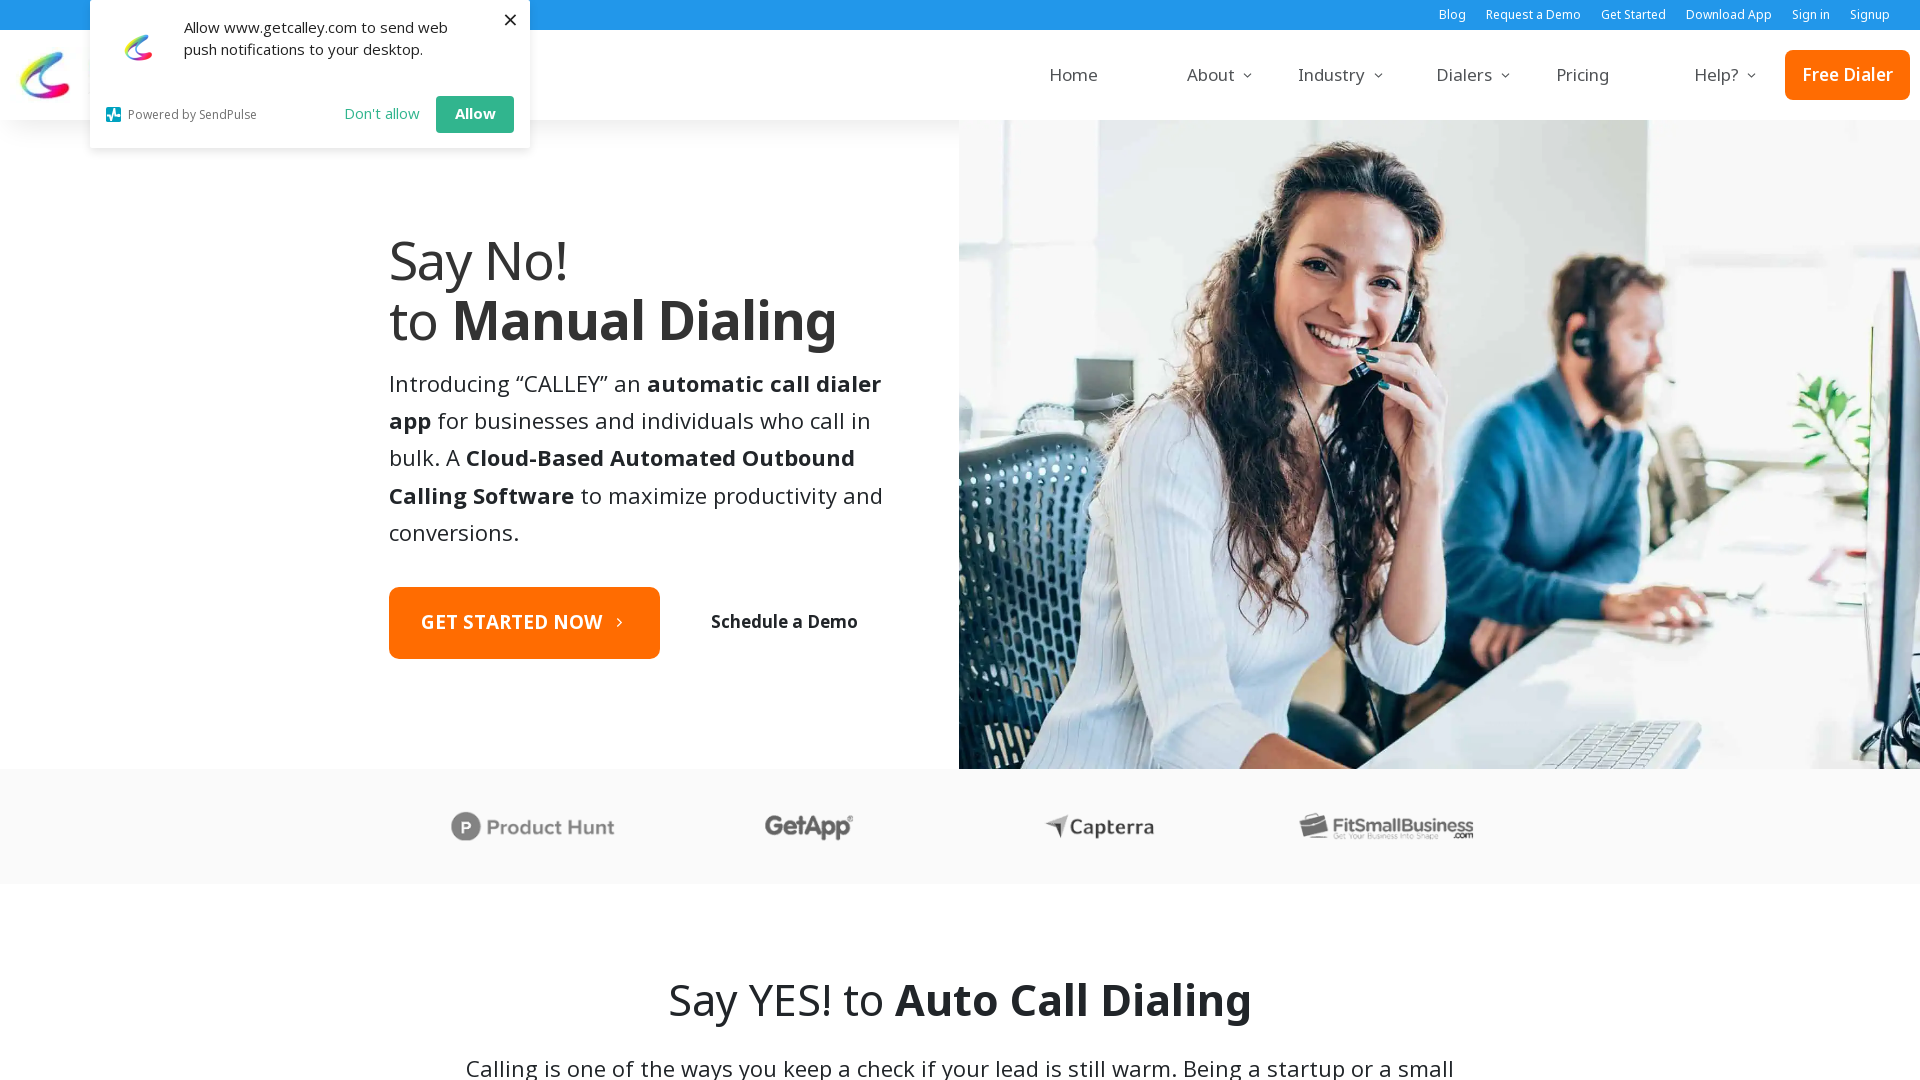

Navigated to https://www.getcalley.com/page2
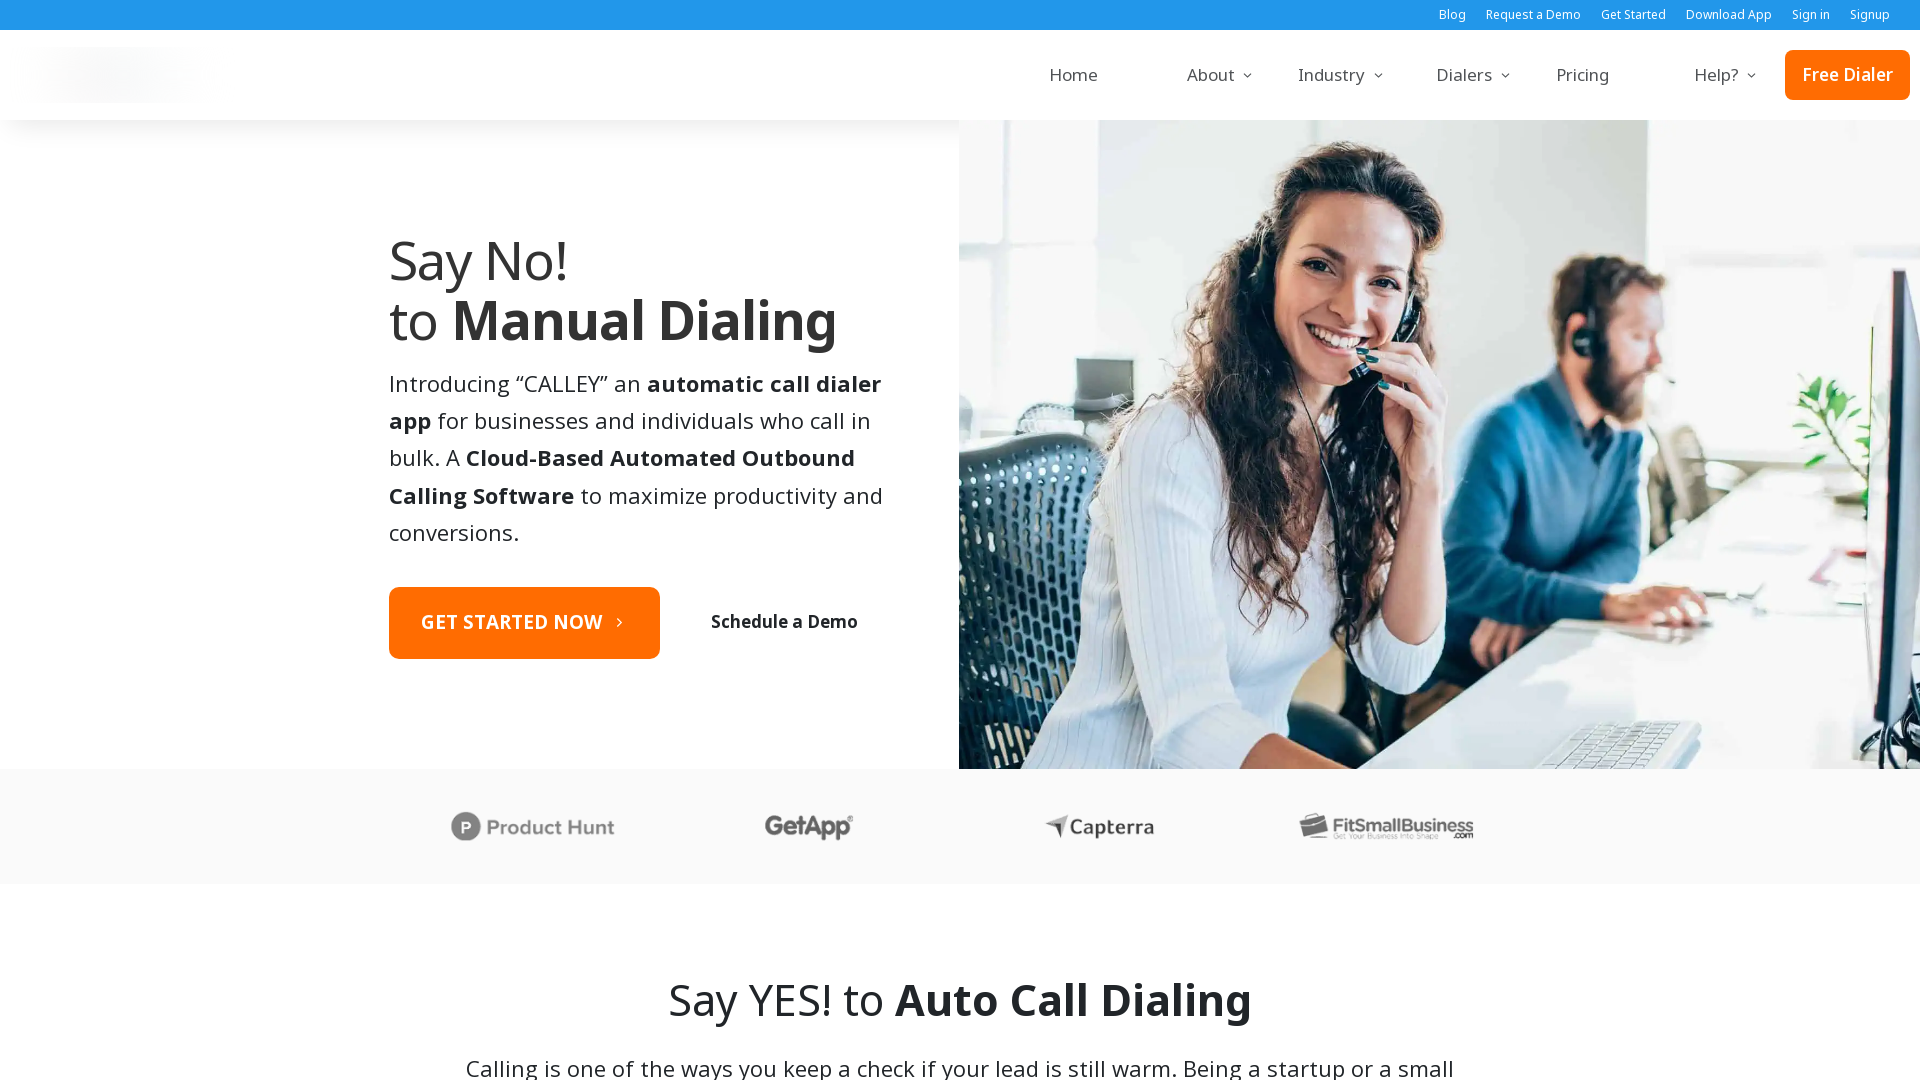

Page loaded at https://www.getcalley.com/page2 with viewport 1920x1080
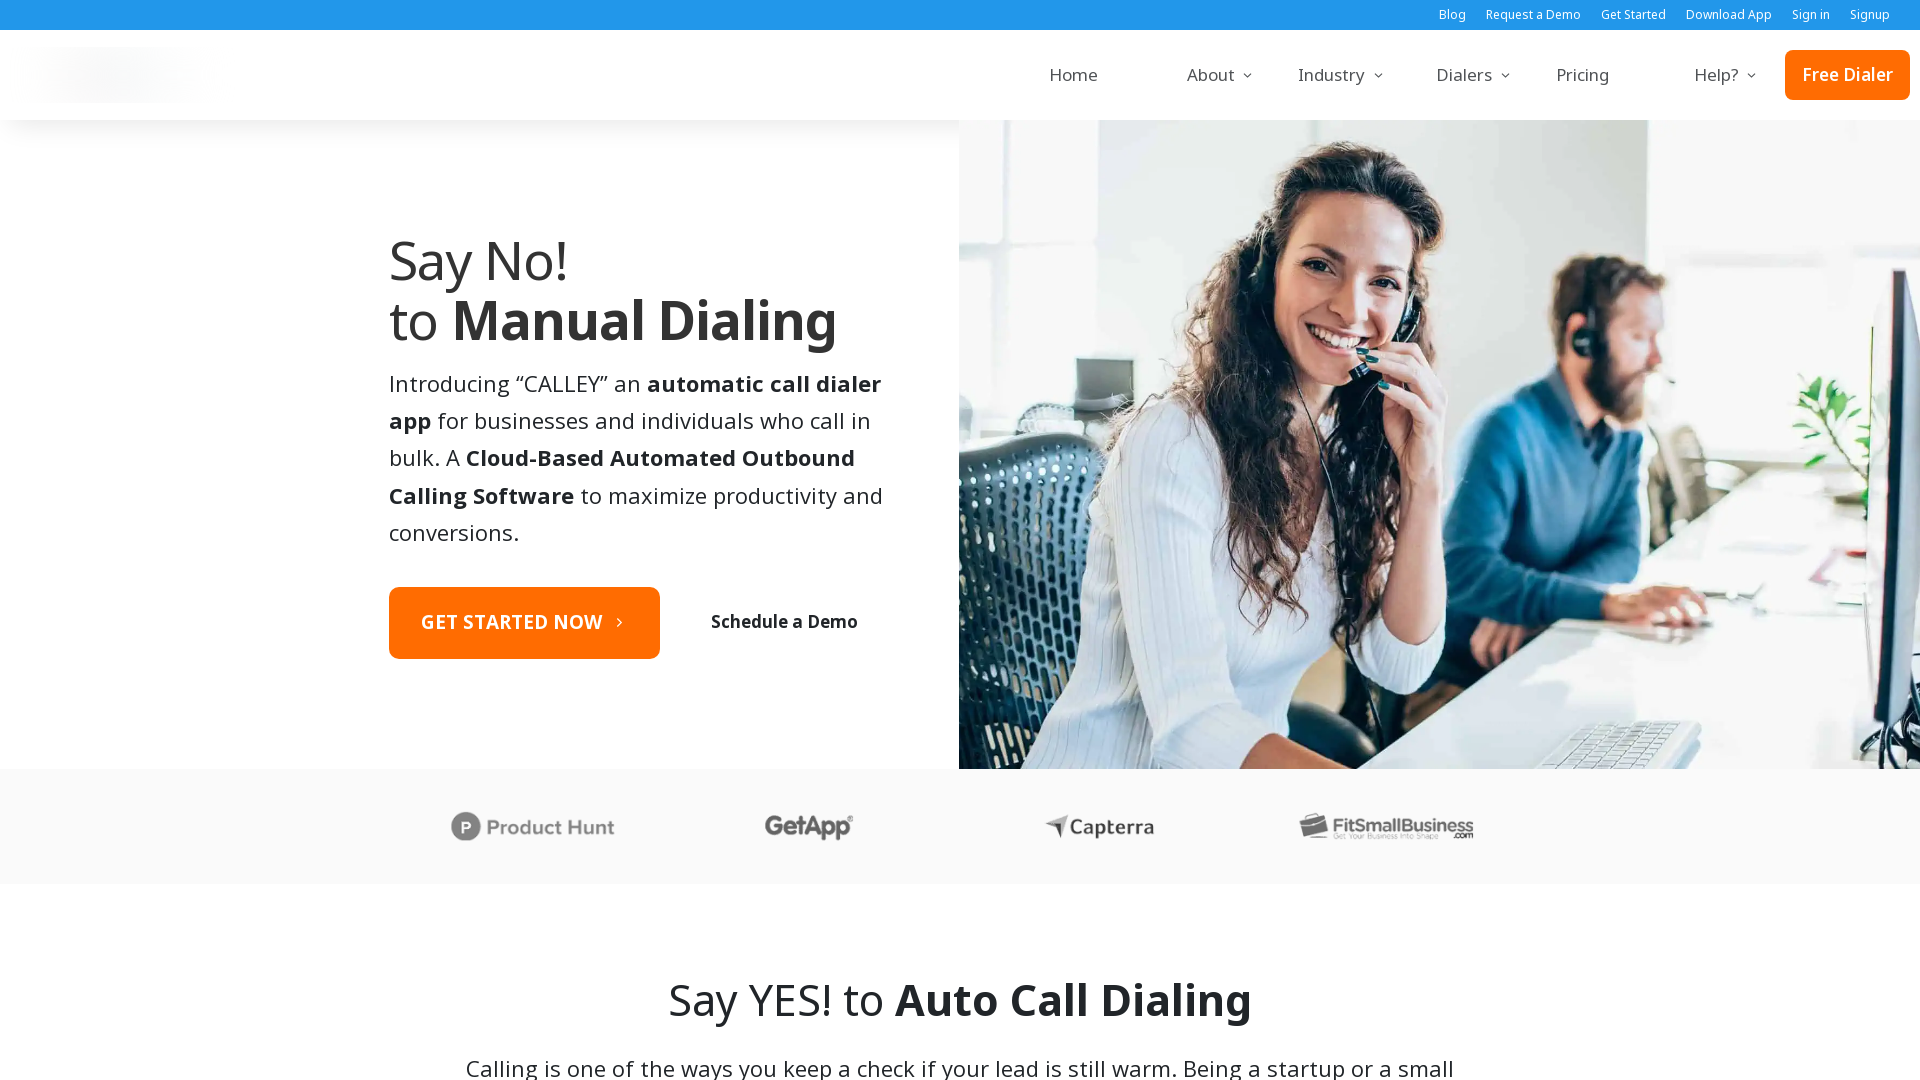

Navigated to https://www.getcalley.com/calley-pro-features/
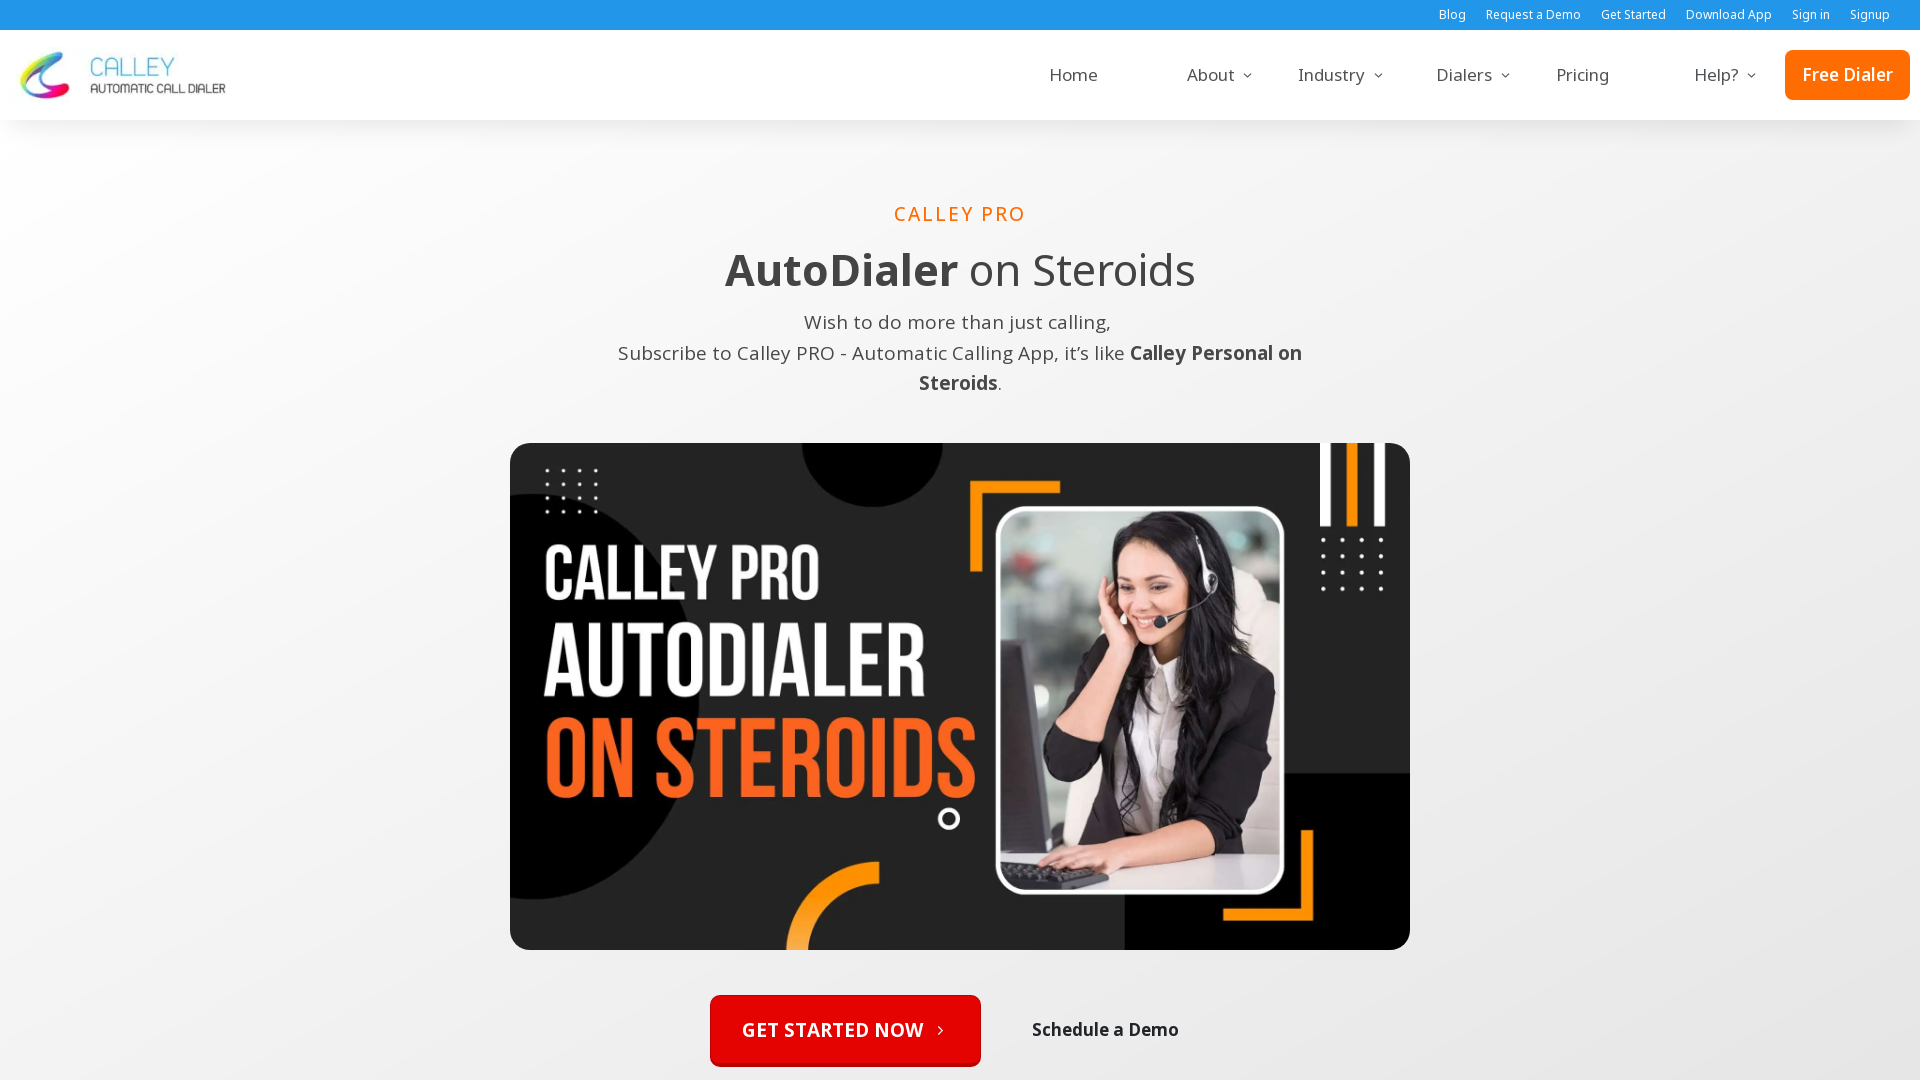

Page loaded at https://www.getcalley.com/calley-pro-features/ with viewport 1920x1080
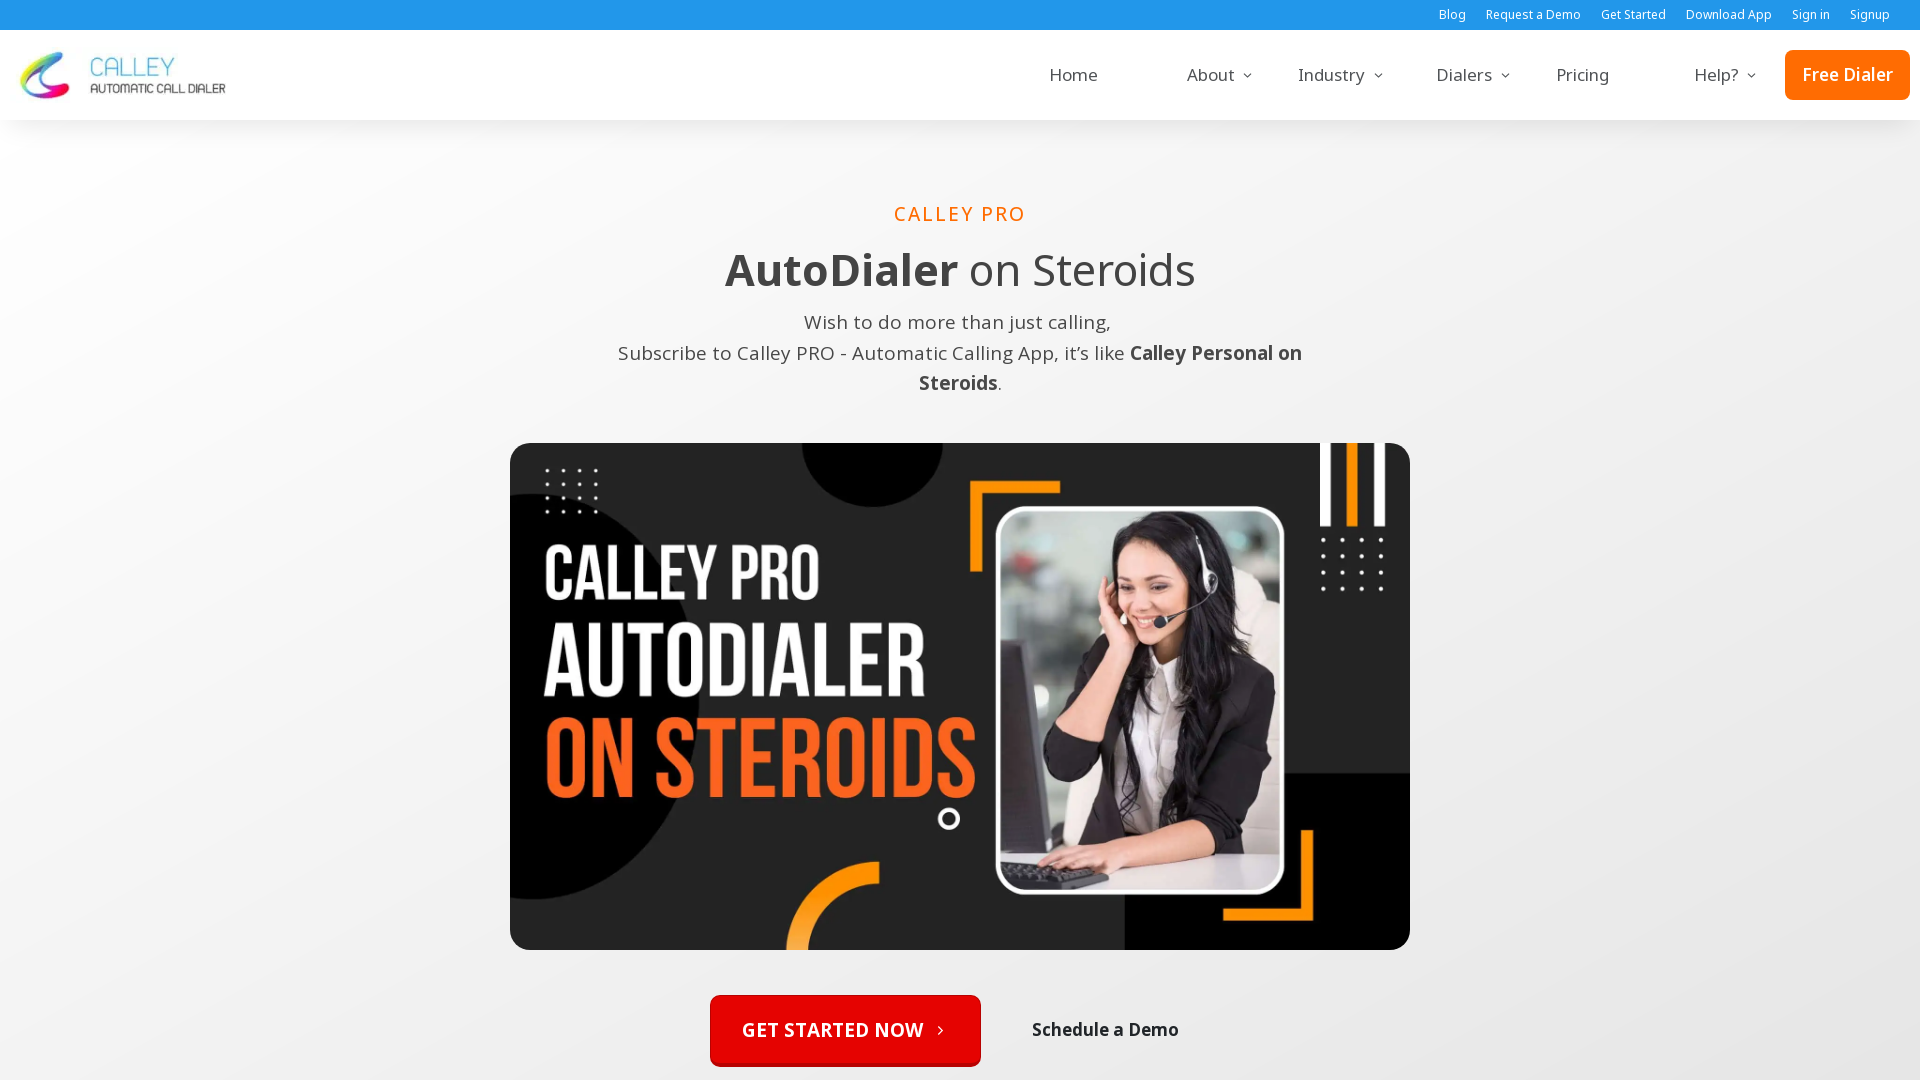

Navigated to https://www.getcalley.com/best-auto-dialer-app/
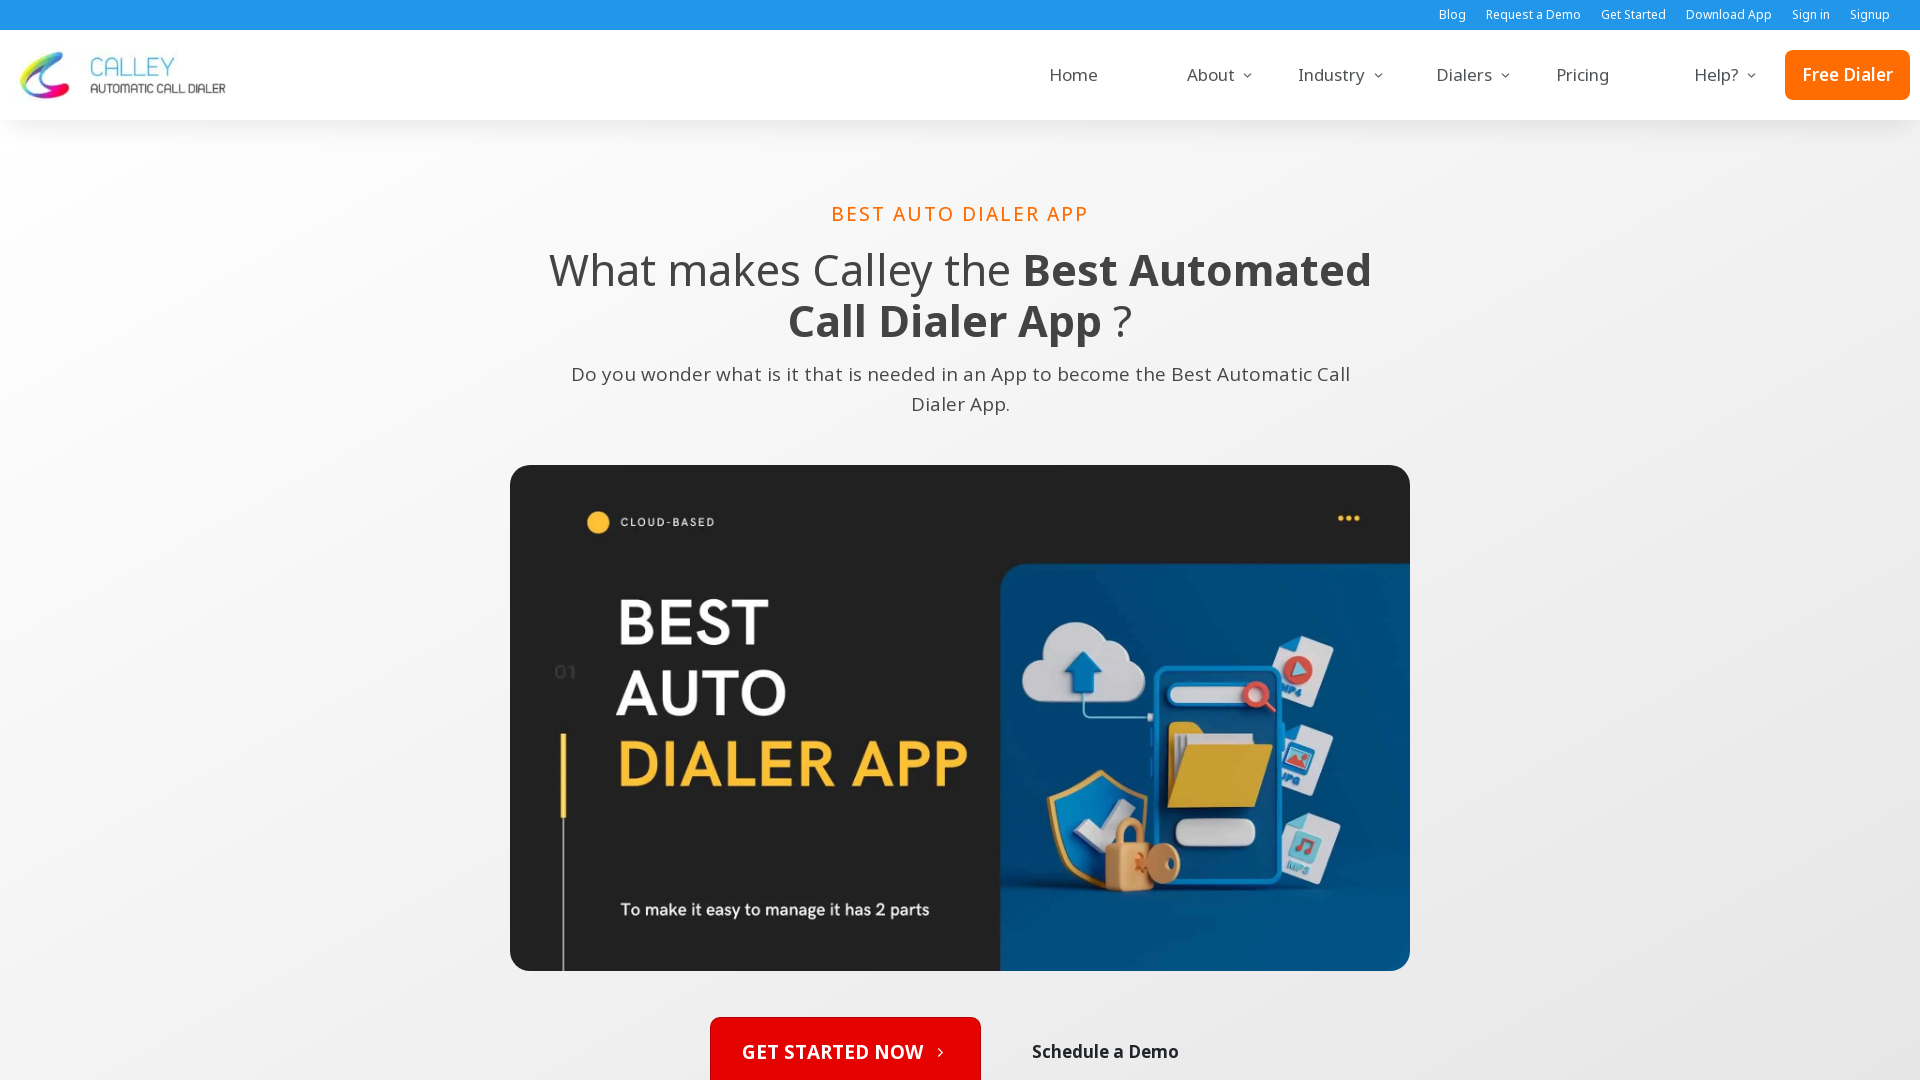

Page loaded at https://www.getcalley.com/best-auto-dialer-app/ with viewport 1920x1080
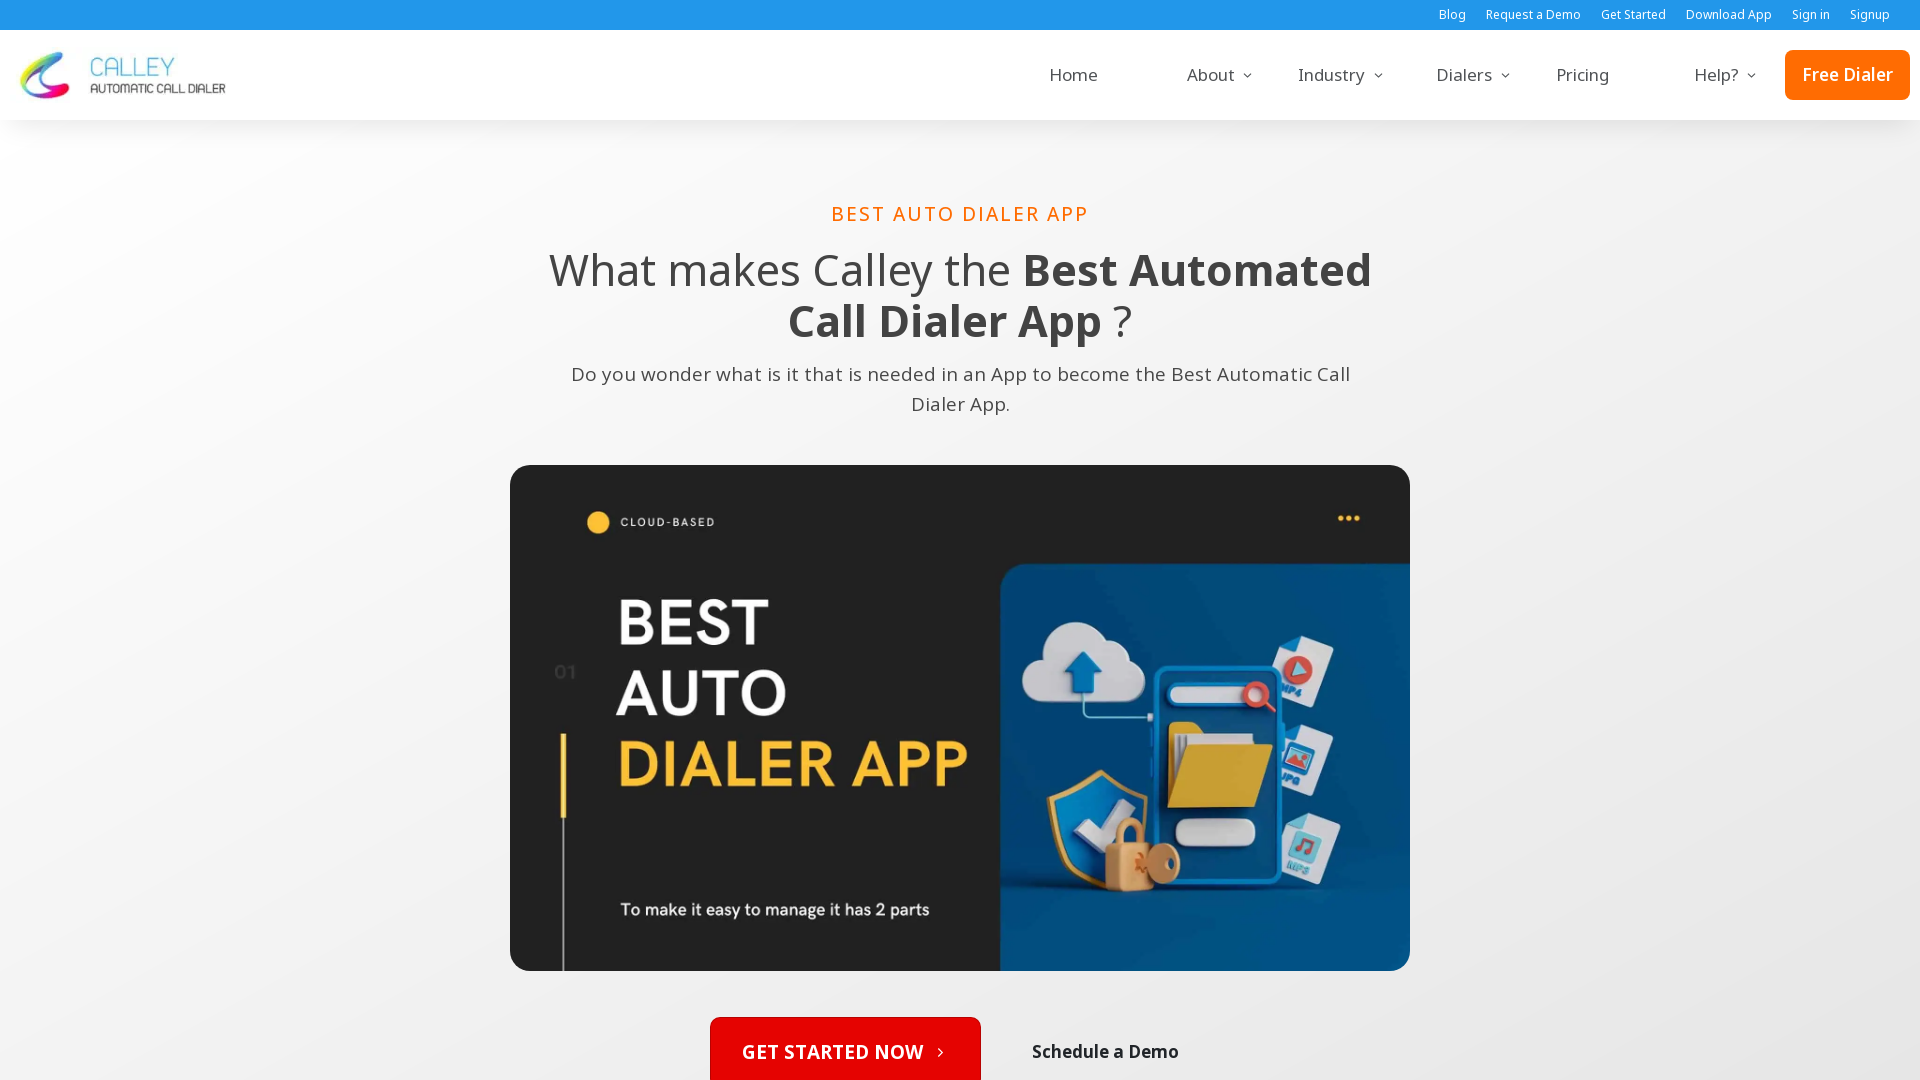

Navigated to https://www.getcalley.com/how-calley-auto-dialer-app-works/
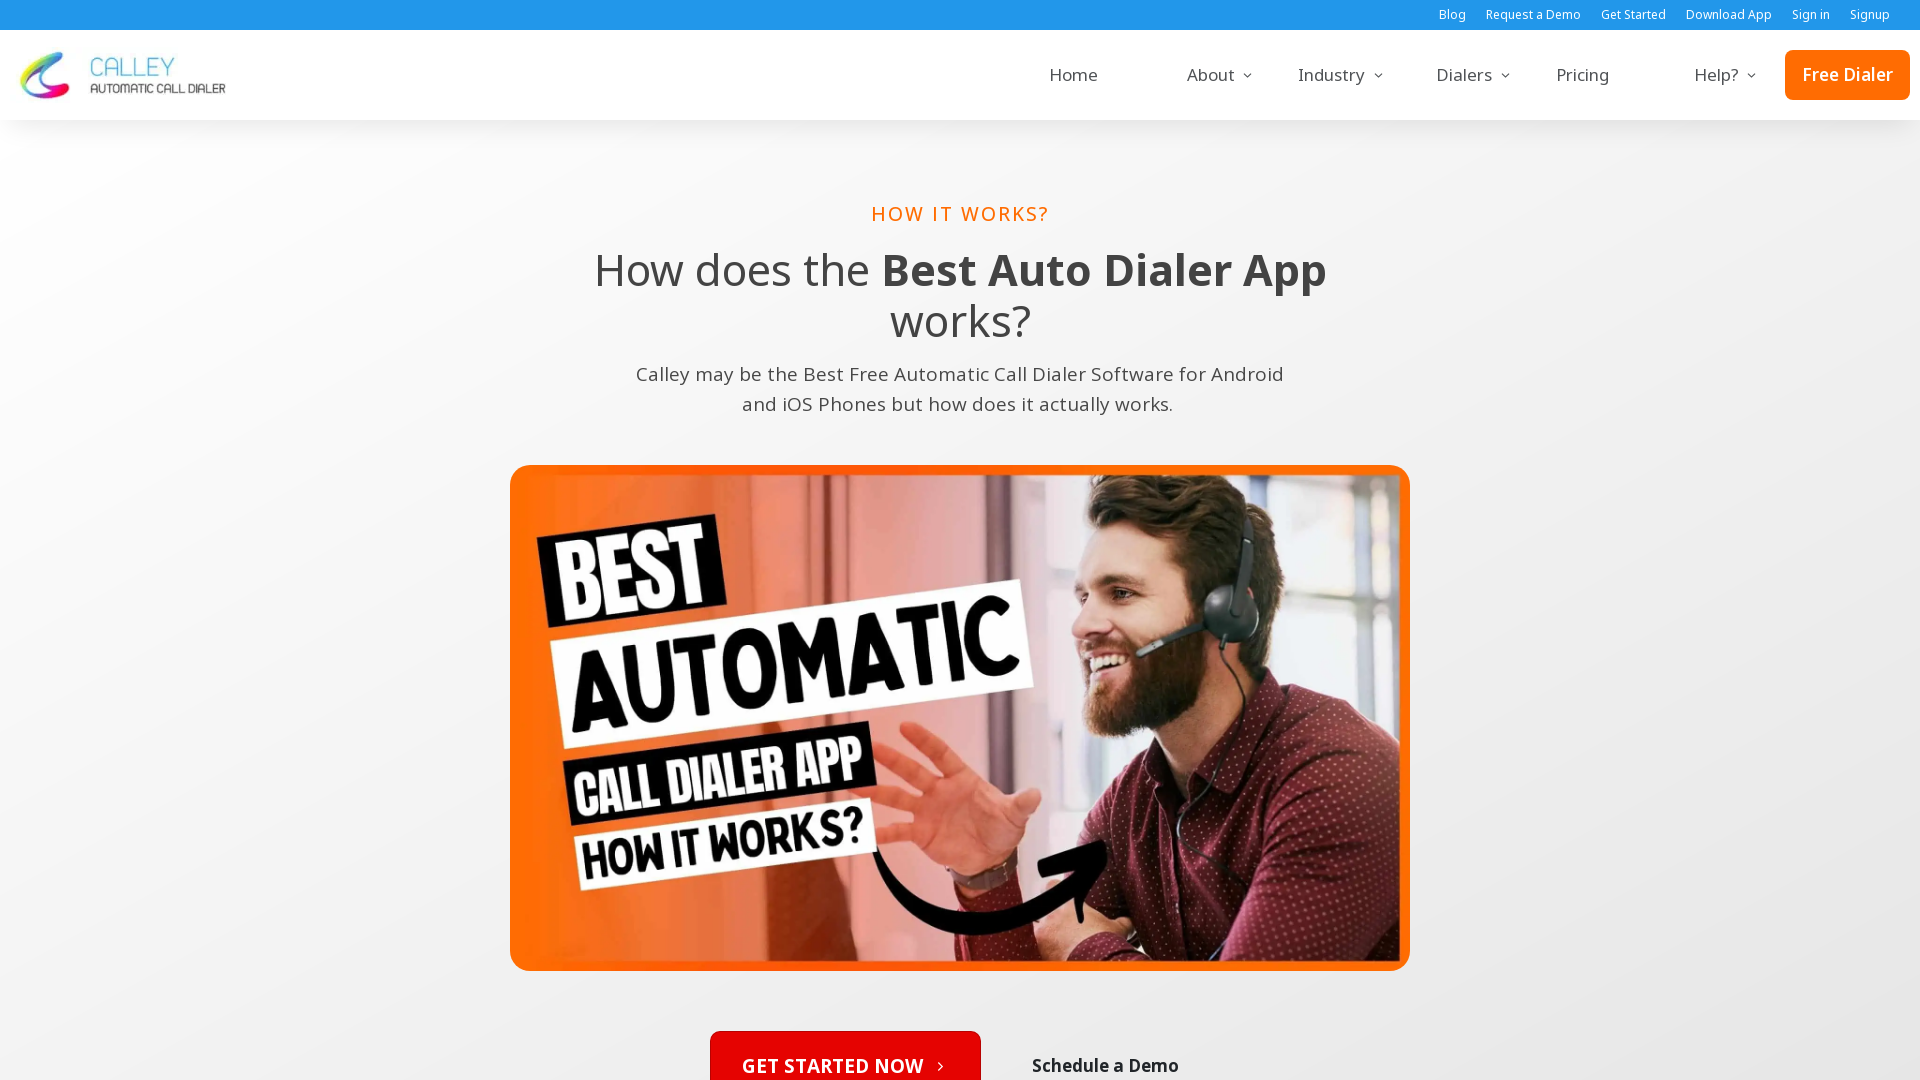

Page loaded at https://www.getcalley.com/how-calley-auto-dialer-app-works/ with viewport 1920x1080
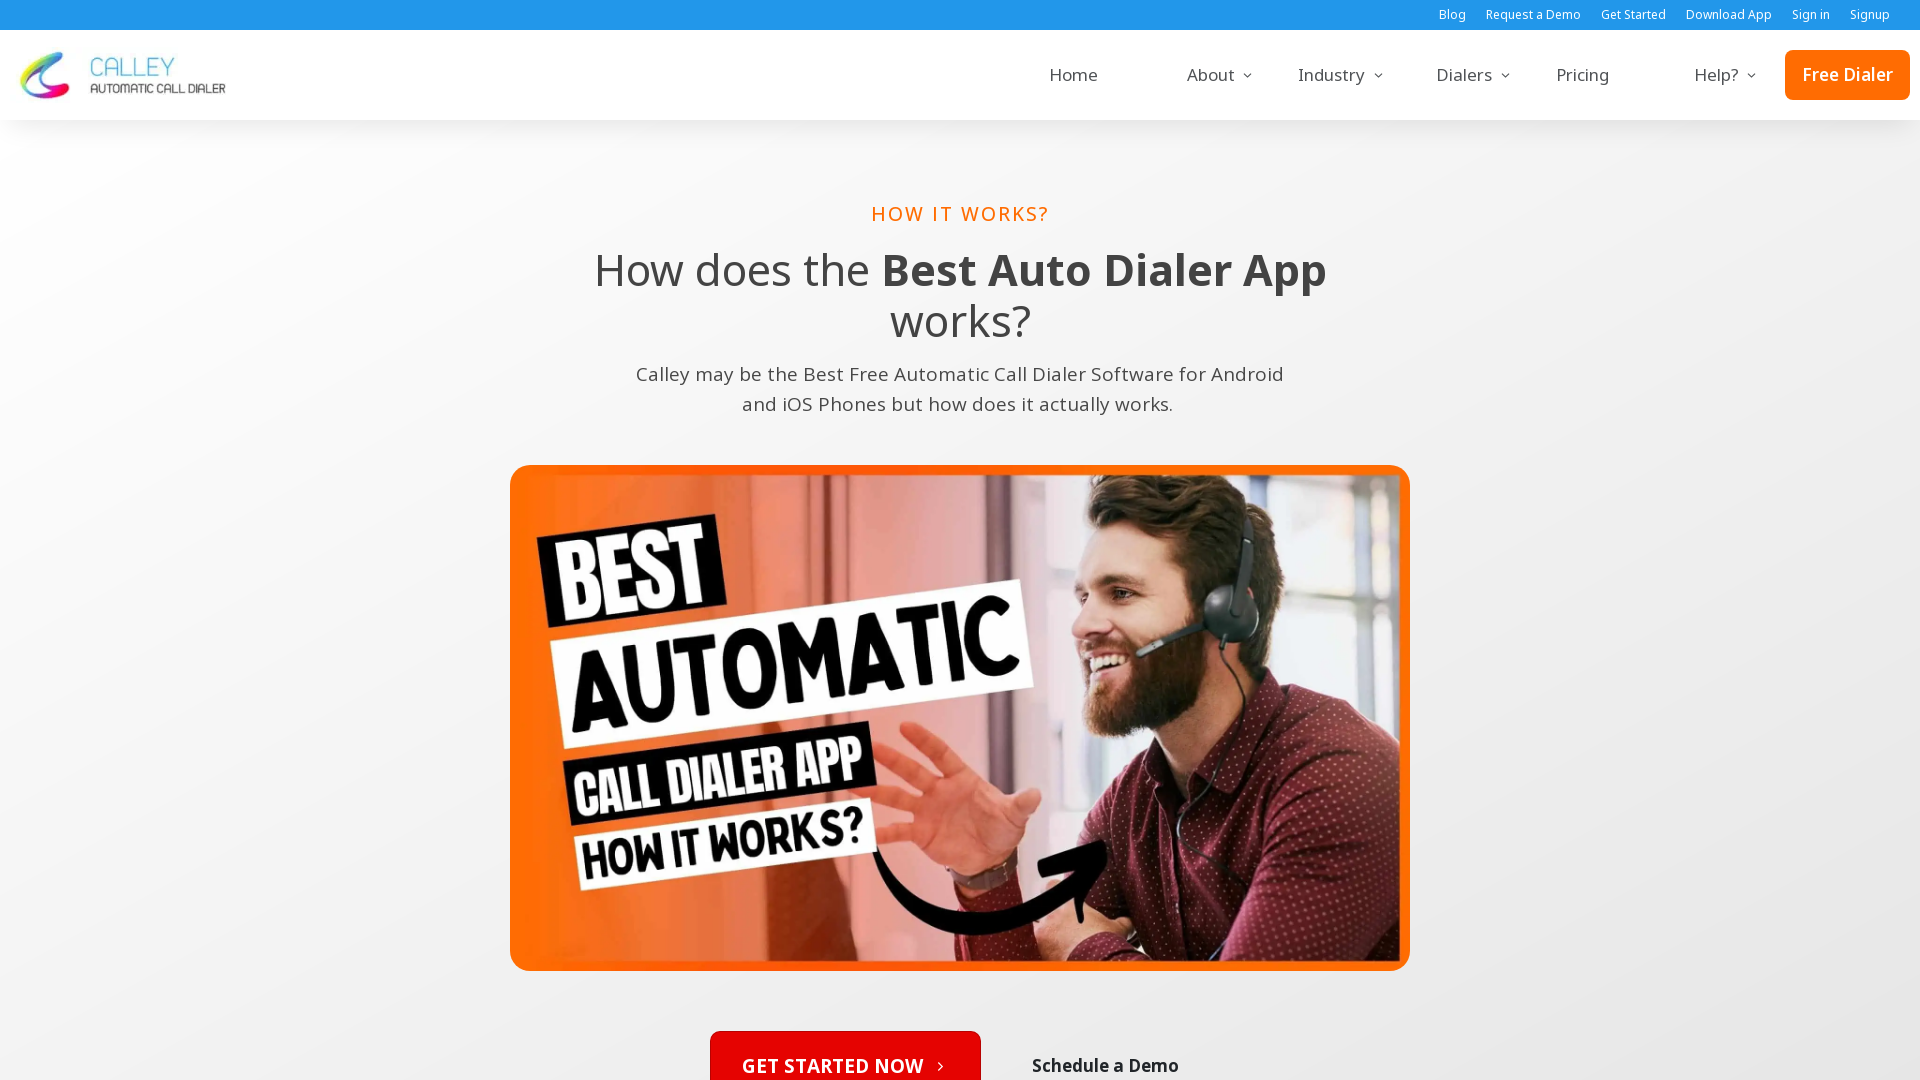

Set viewport size to 1366x768
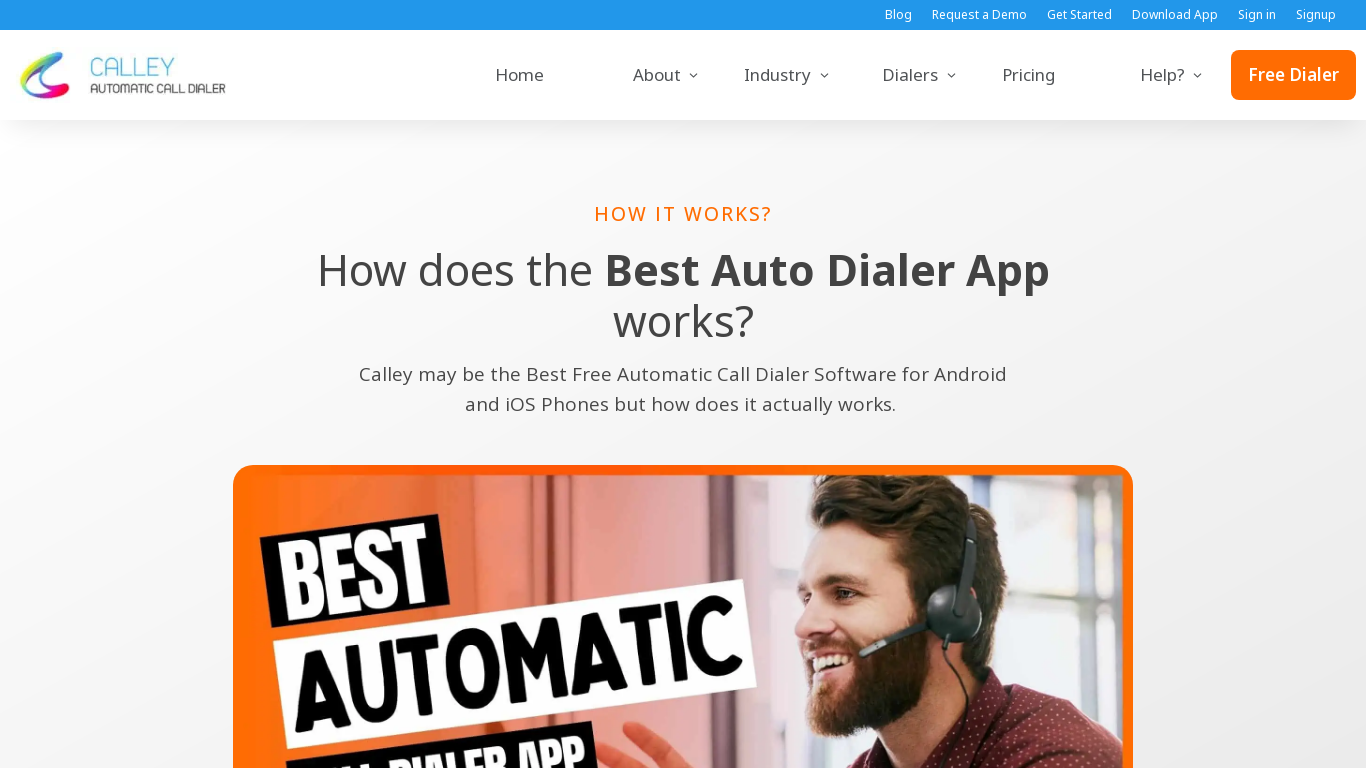

Page loaded at https://www.getcalley.com/page1 with viewport 1366x768
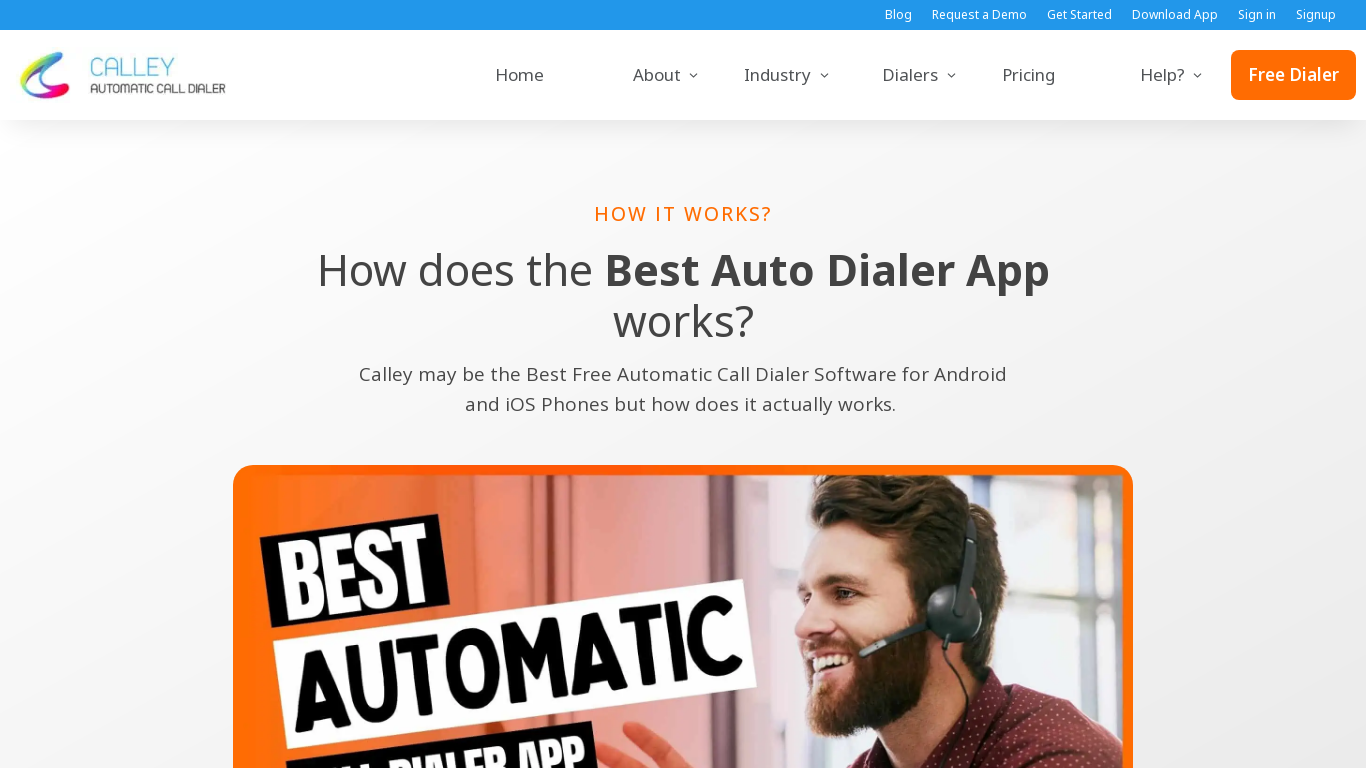

Navigated to https://www.getcalley.com/page2
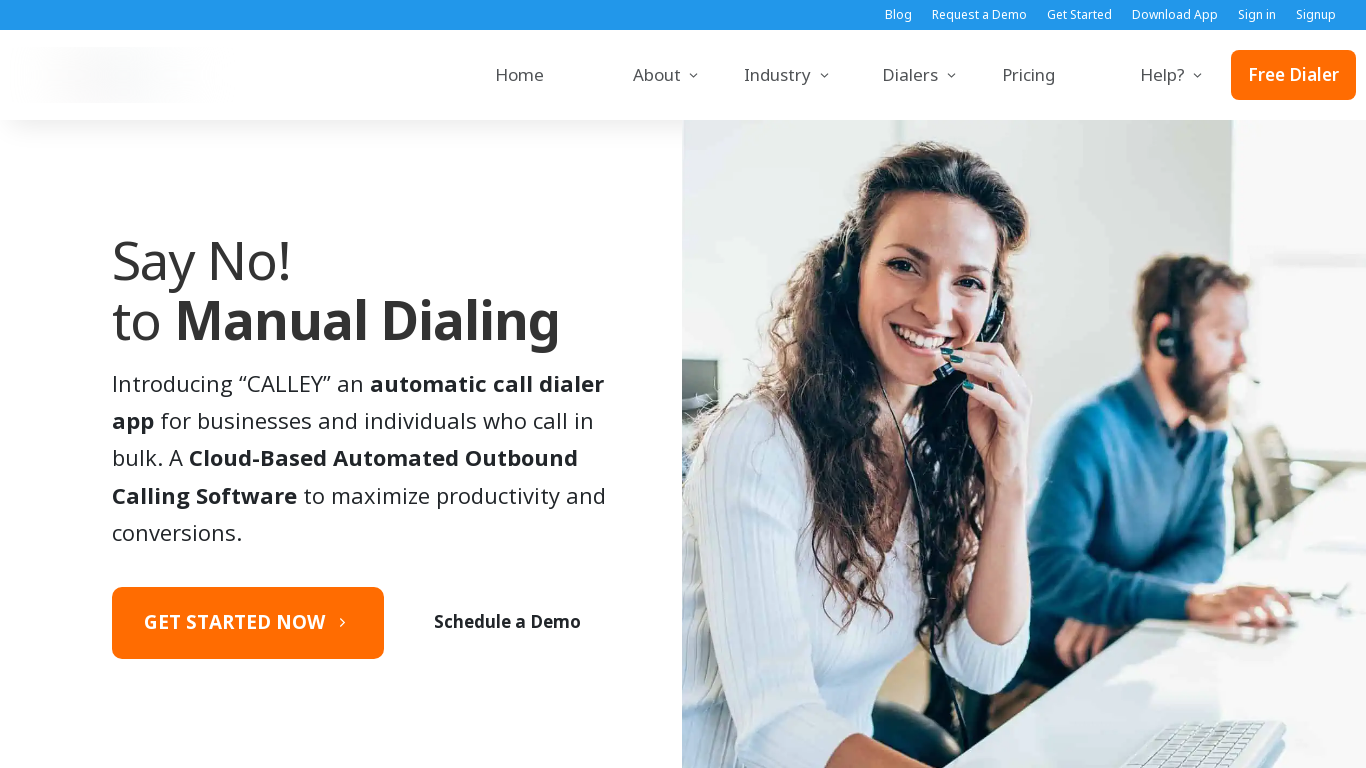

Page loaded at https://www.getcalley.com/page2 with viewport 1366x768
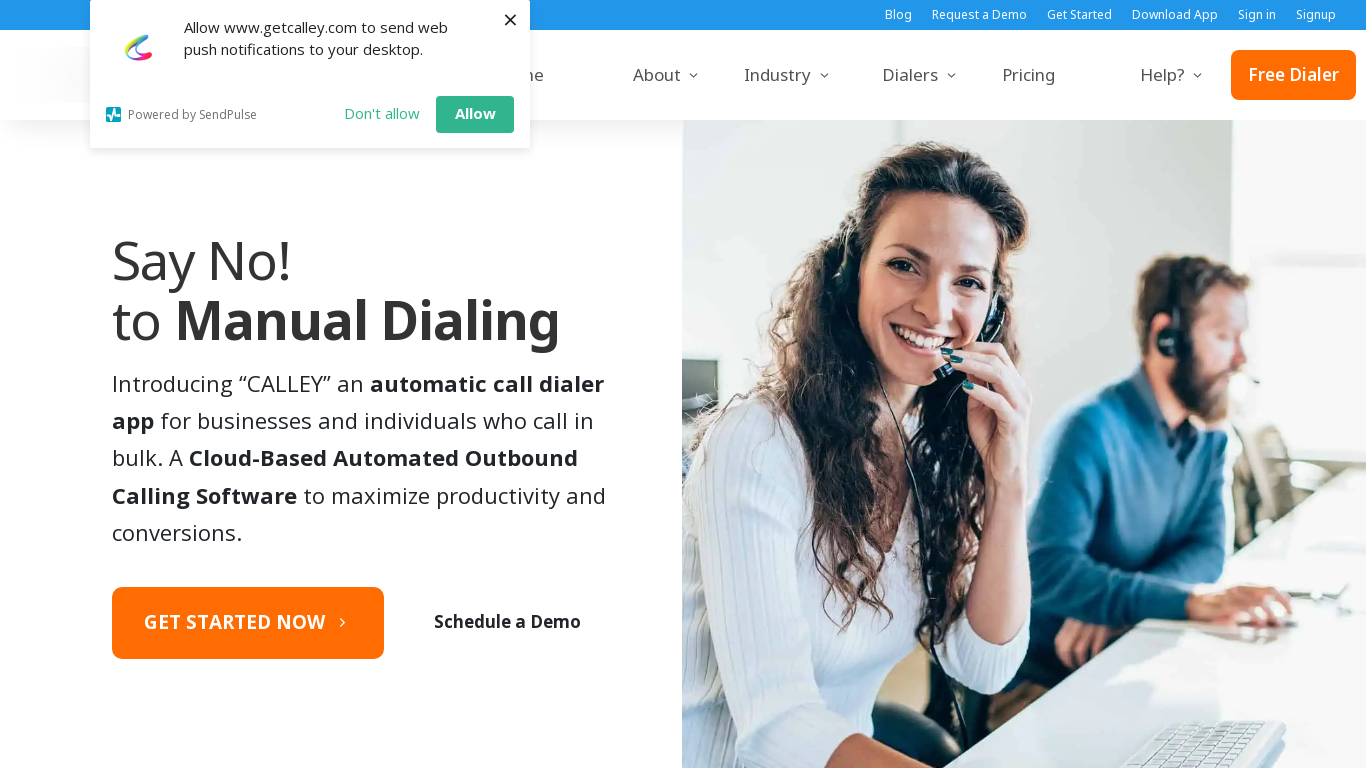

Navigated to https://www.getcalley.com/calley-pro-features/
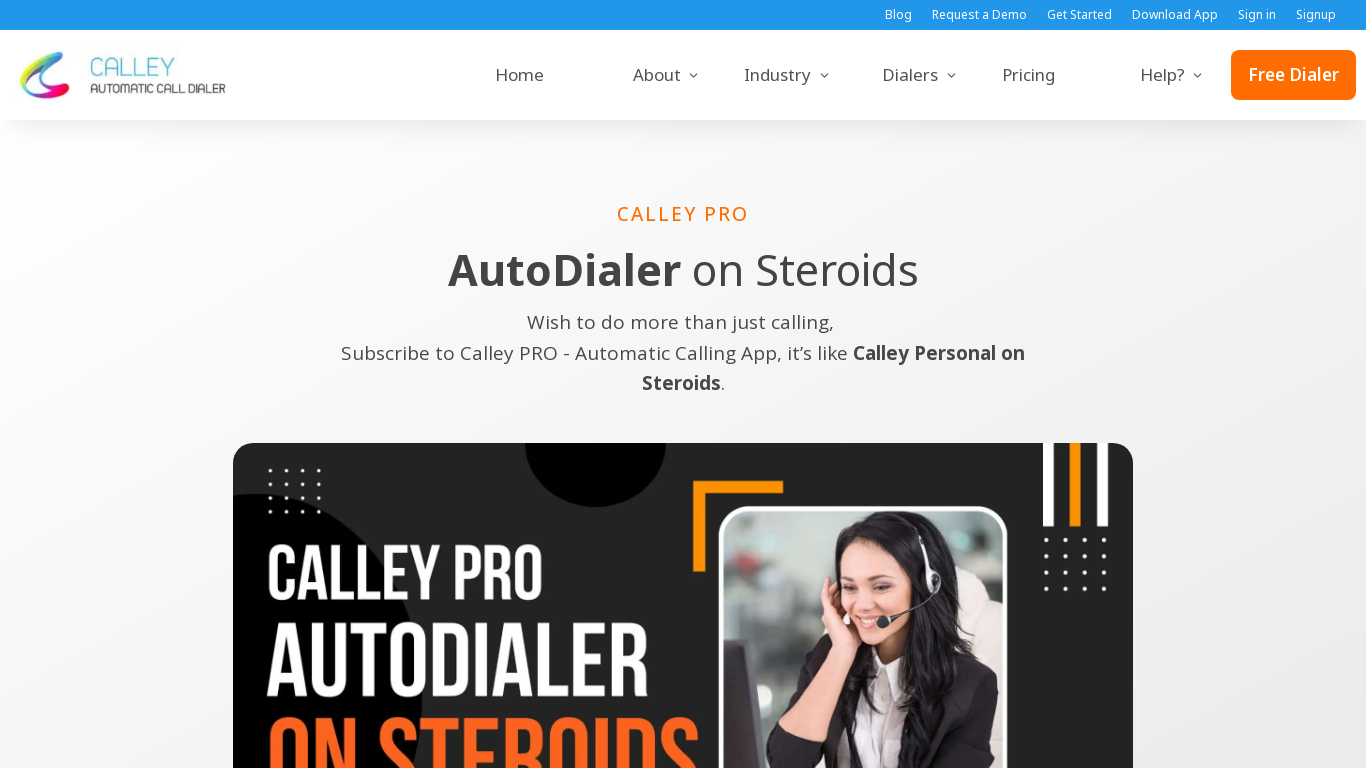

Page loaded at https://www.getcalley.com/calley-pro-features/ with viewport 1366x768
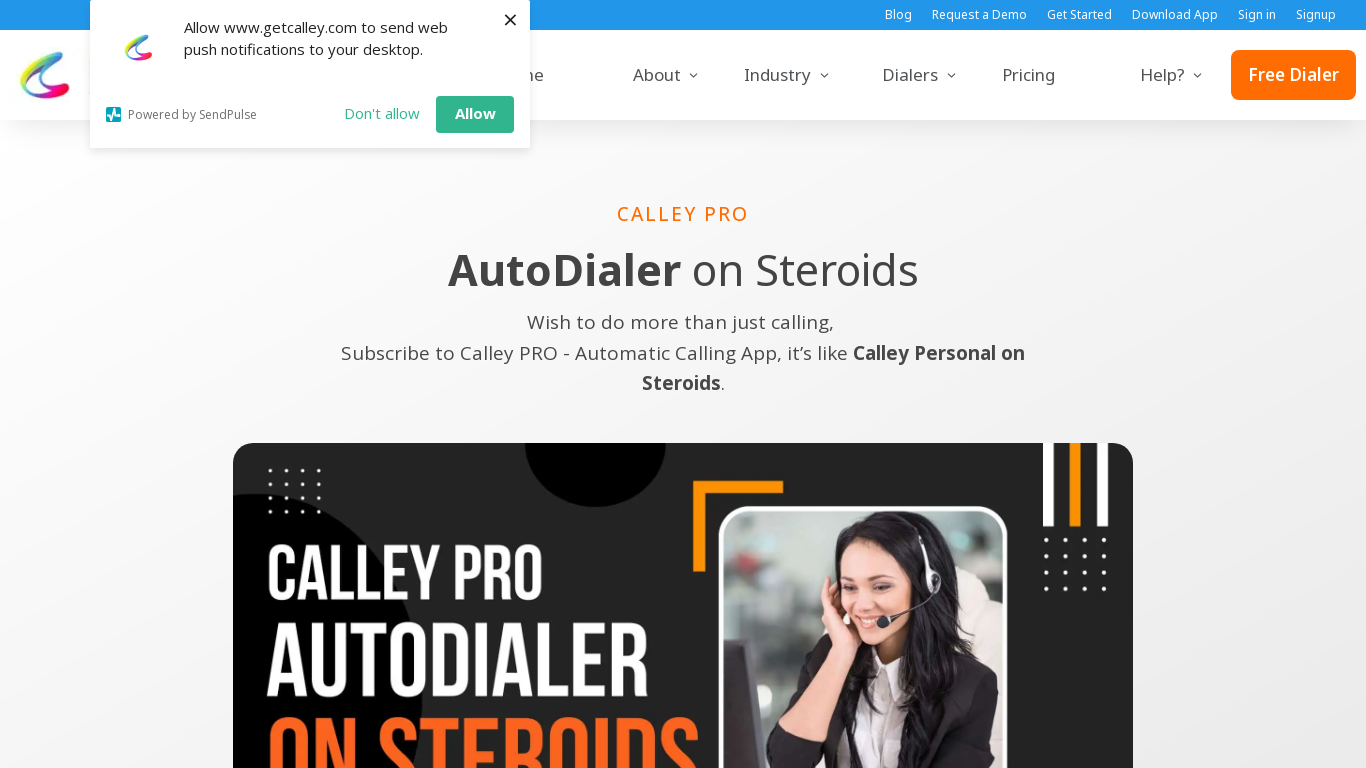

Navigated to https://www.getcalley.com/best-auto-dialer-app/
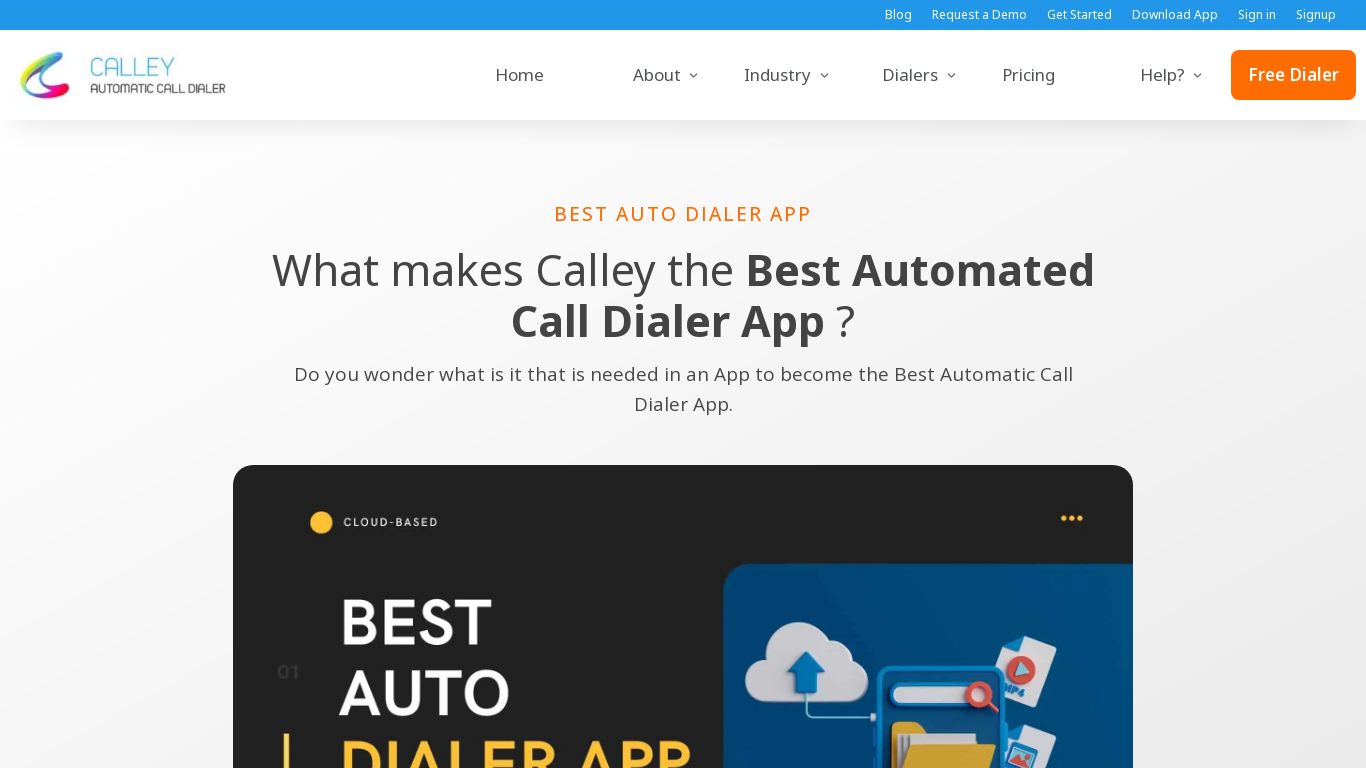

Page loaded at https://www.getcalley.com/best-auto-dialer-app/ with viewport 1366x768
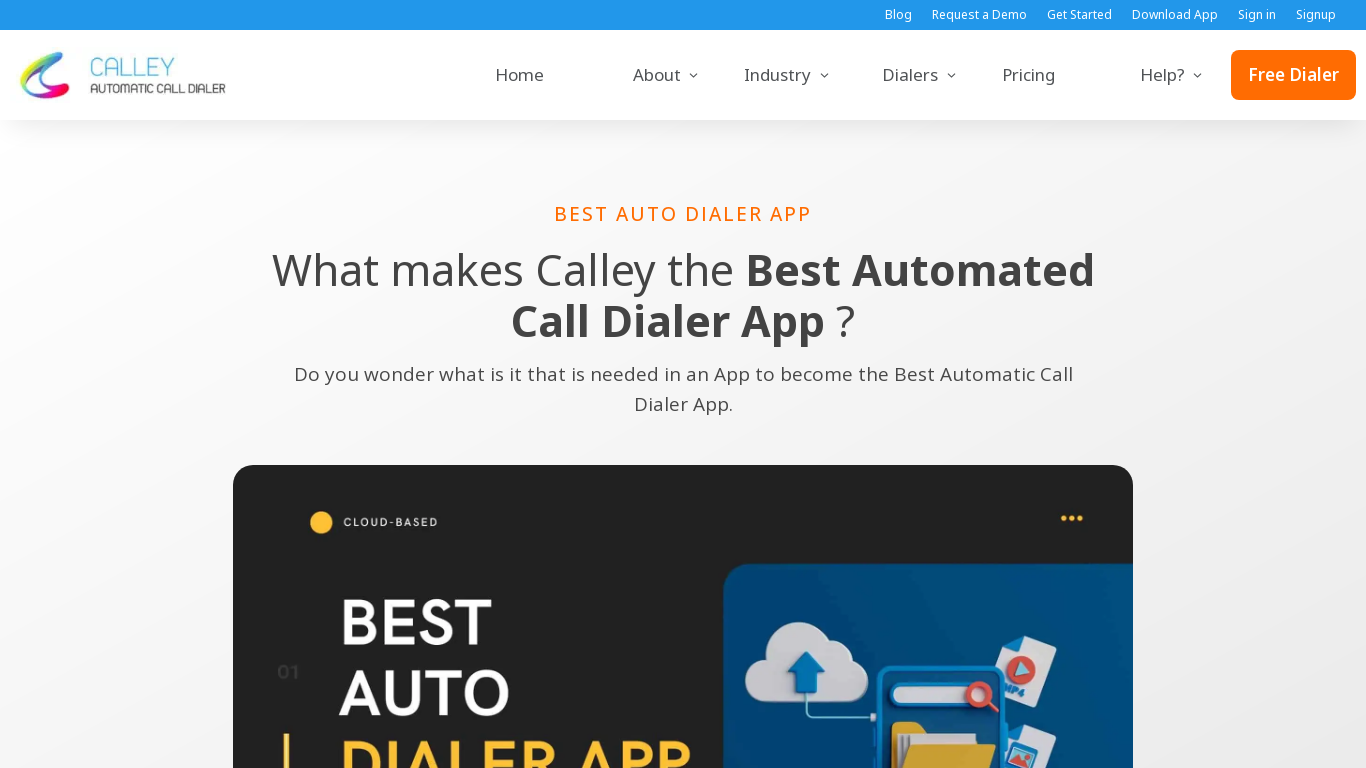

Navigated to https://www.getcalley.com/how-calley-auto-dialer-app-works/
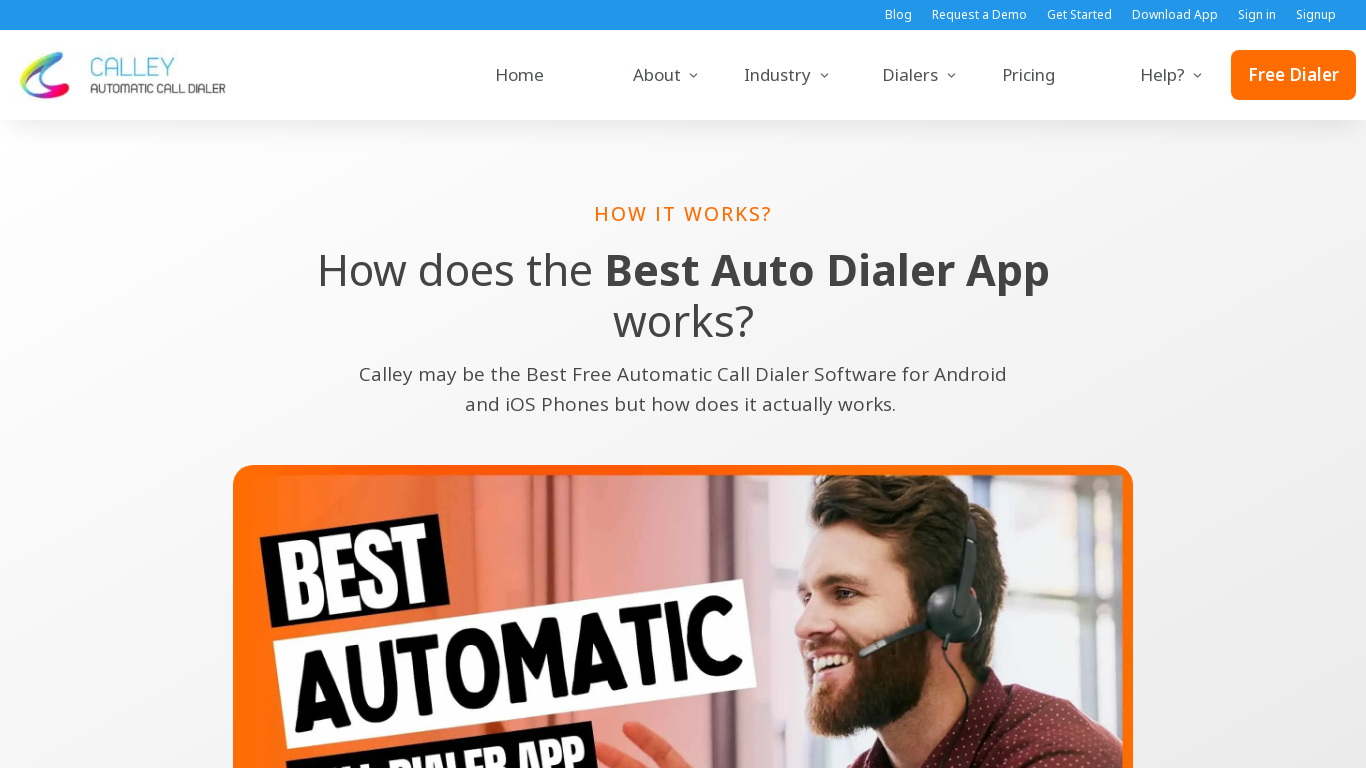

Page loaded at https://www.getcalley.com/how-calley-auto-dialer-app-works/ with viewport 1366x768
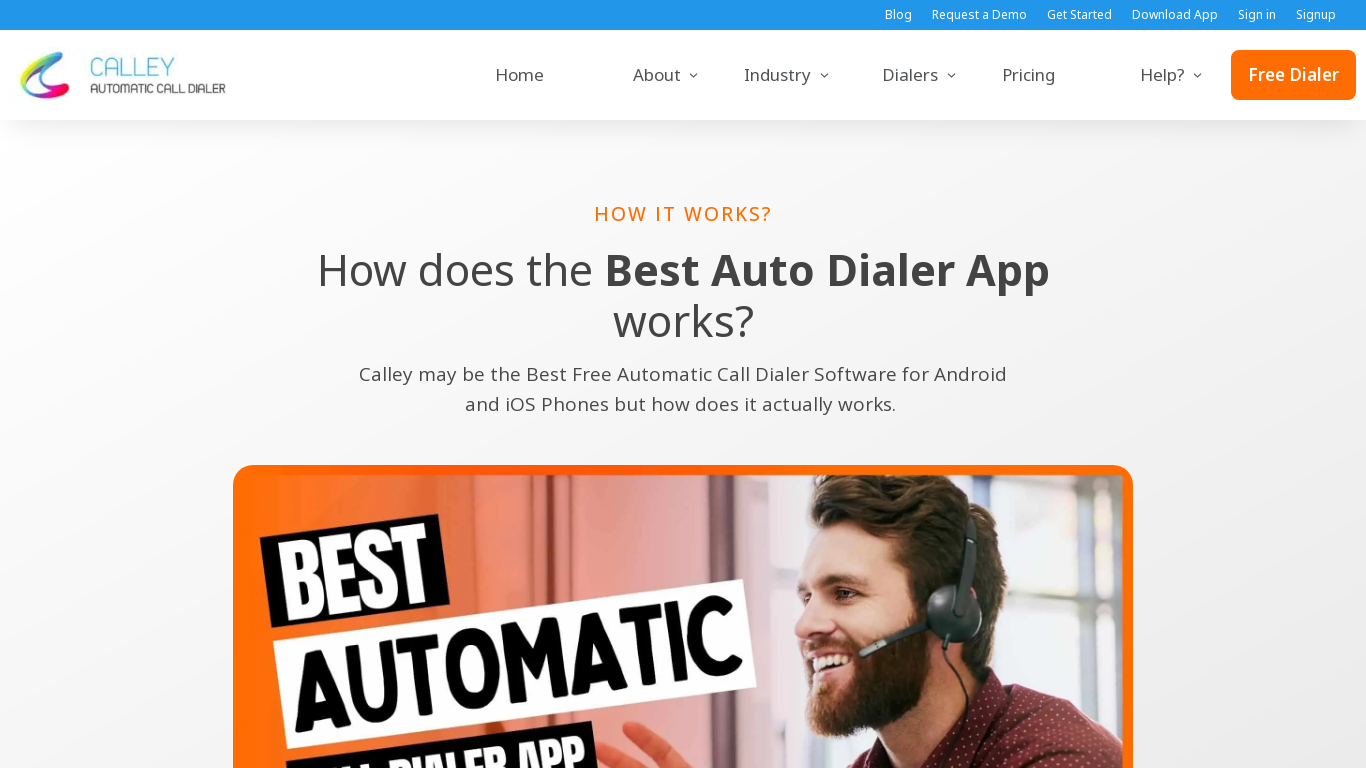

Set viewport size to 1536x864
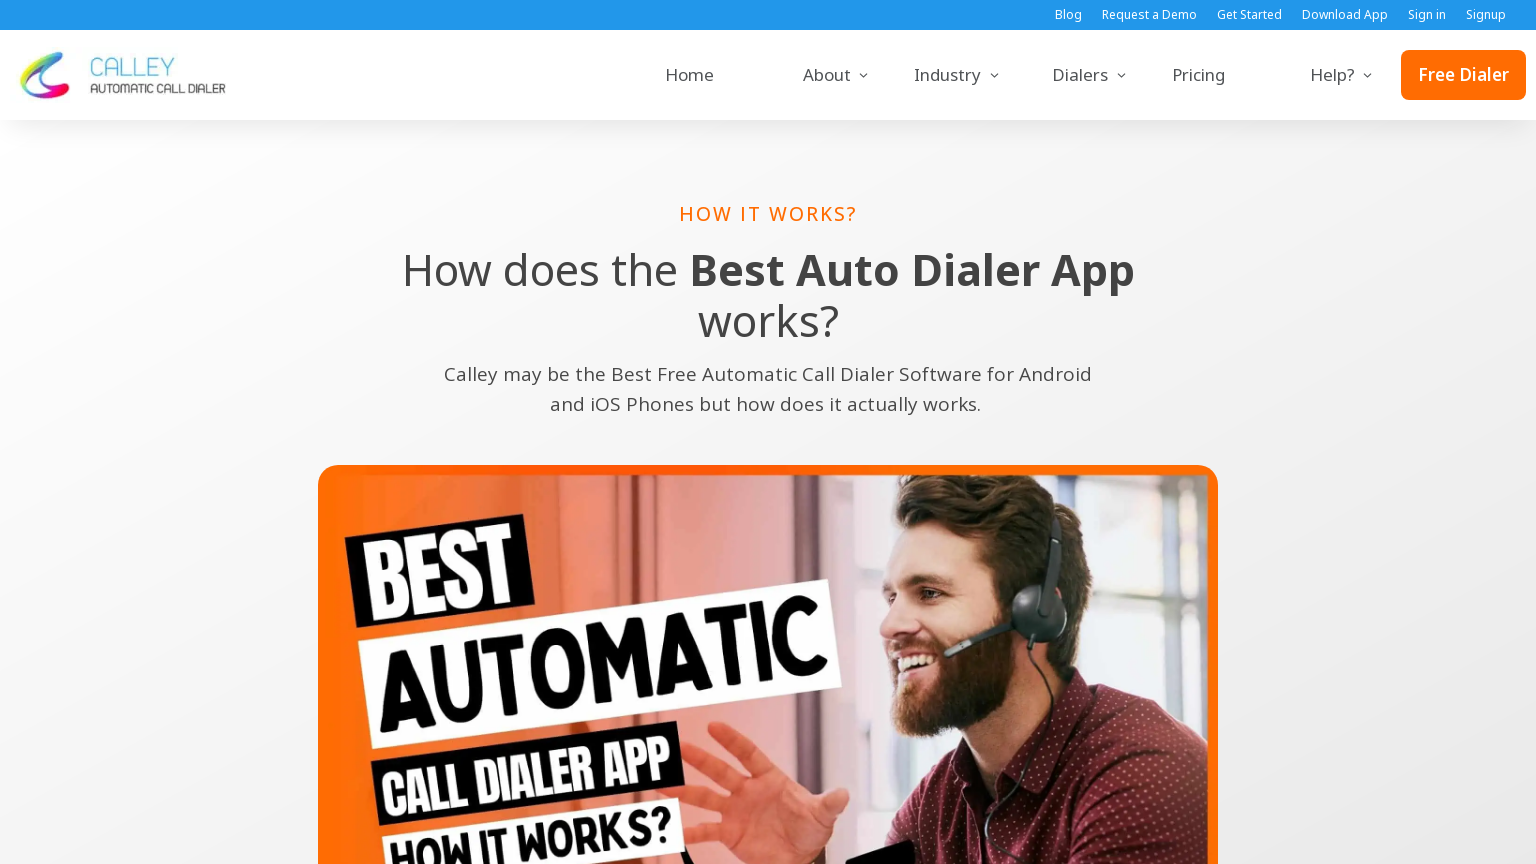

Page loaded at https://www.getcalley.com/page1 with viewport 1536x864
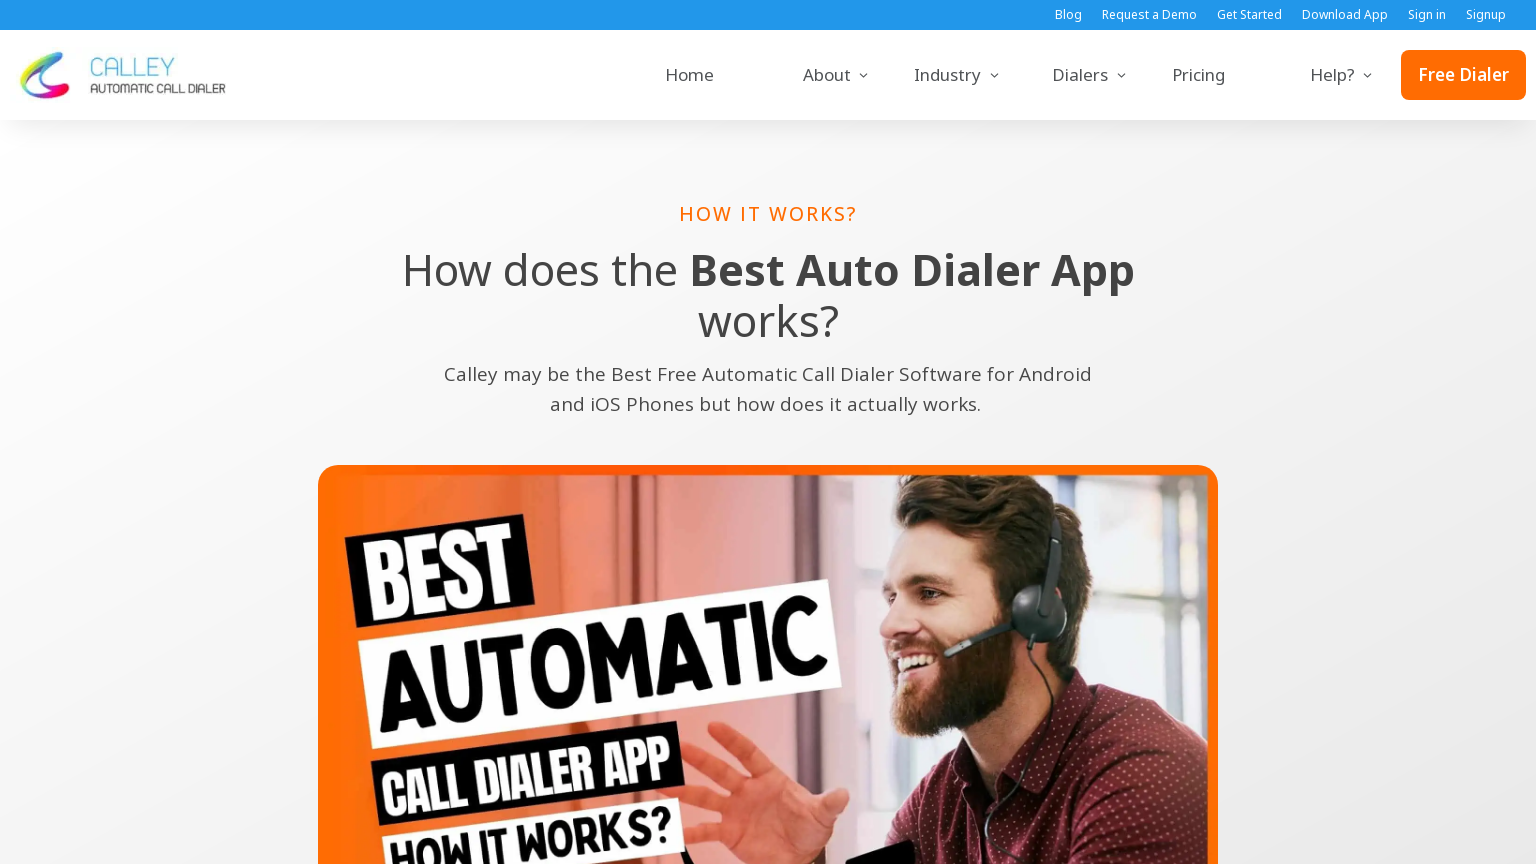

Navigated to https://www.getcalley.com/page2
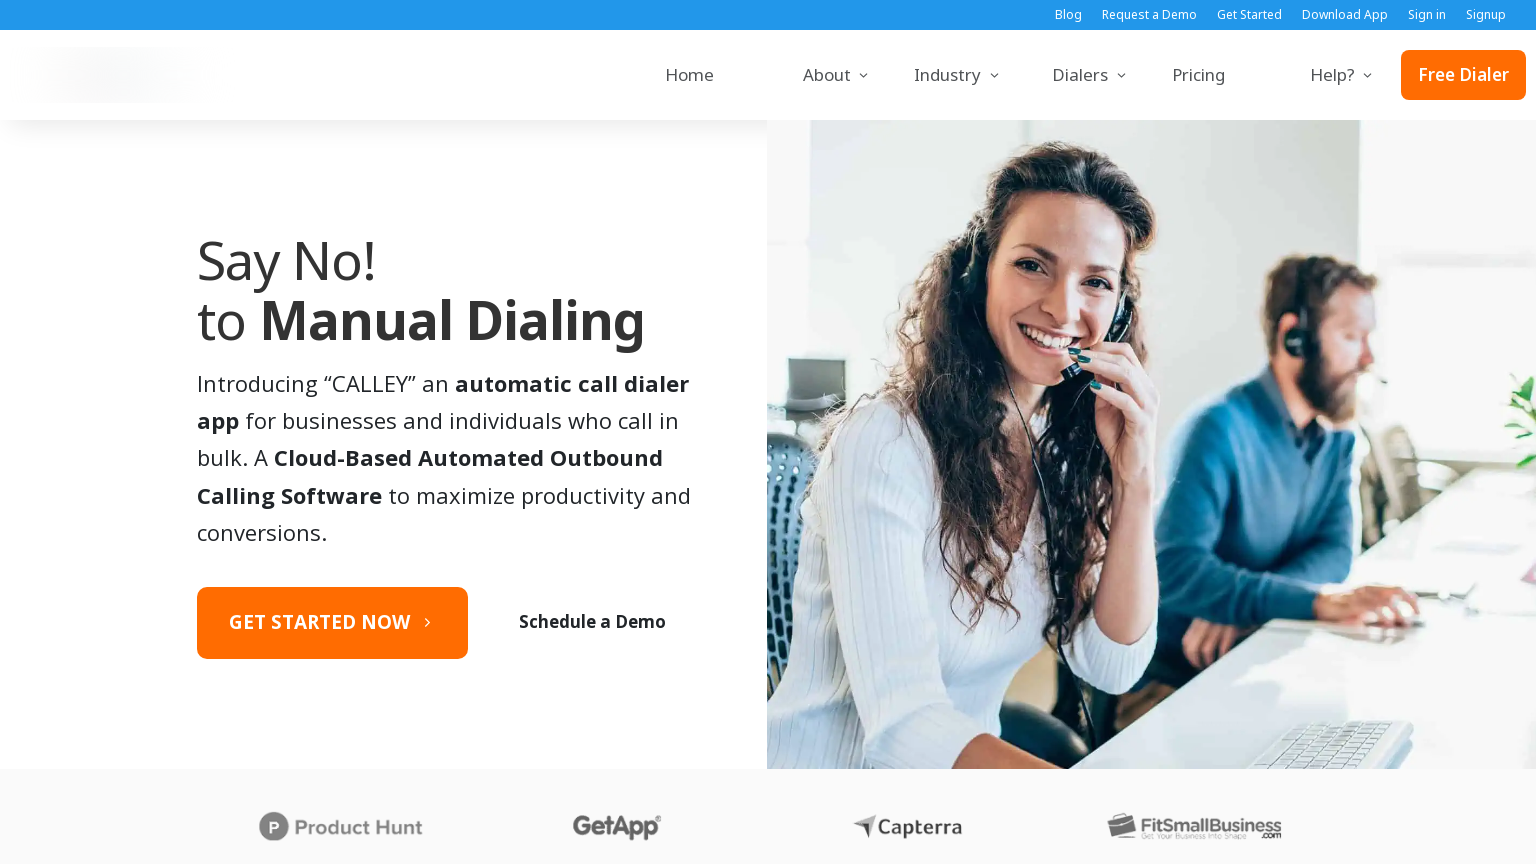

Page loaded at https://www.getcalley.com/page2 with viewport 1536x864
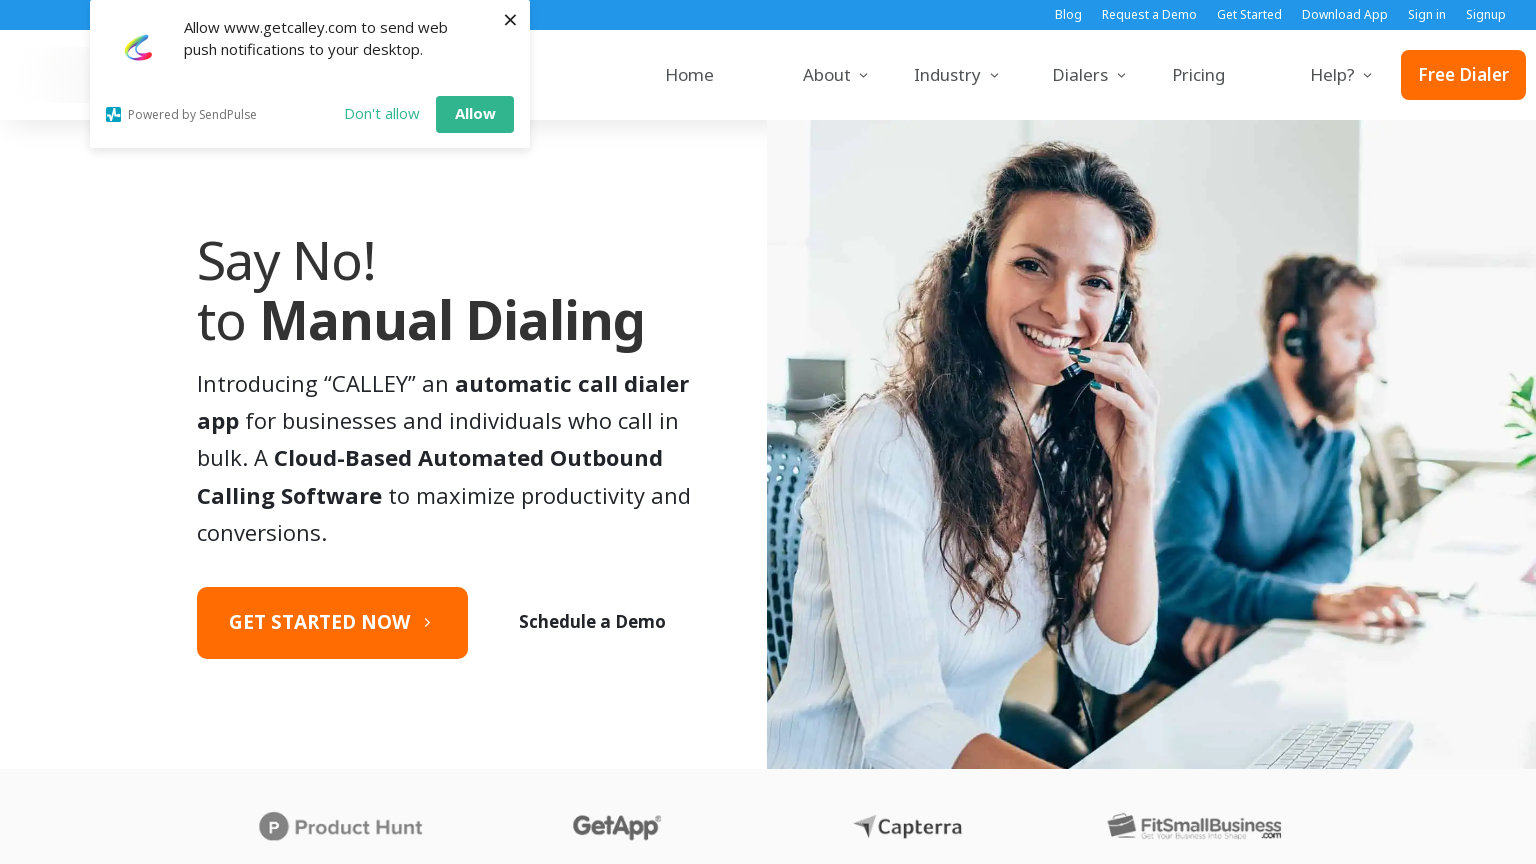

Navigated to https://www.getcalley.com/calley-pro-features/
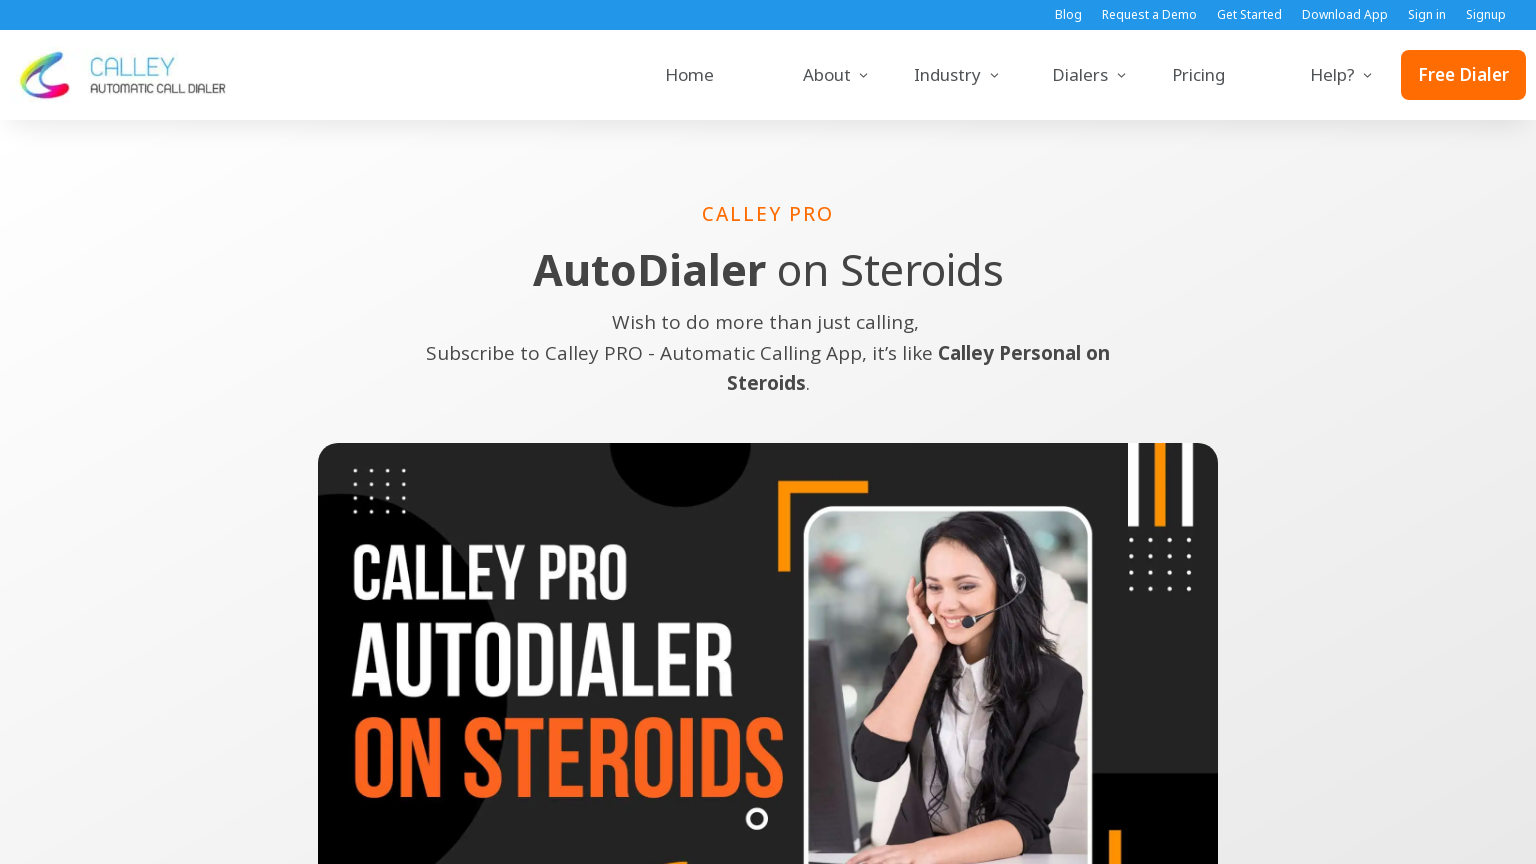

Page loaded at https://www.getcalley.com/calley-pro-features/ with viewport 1536x864
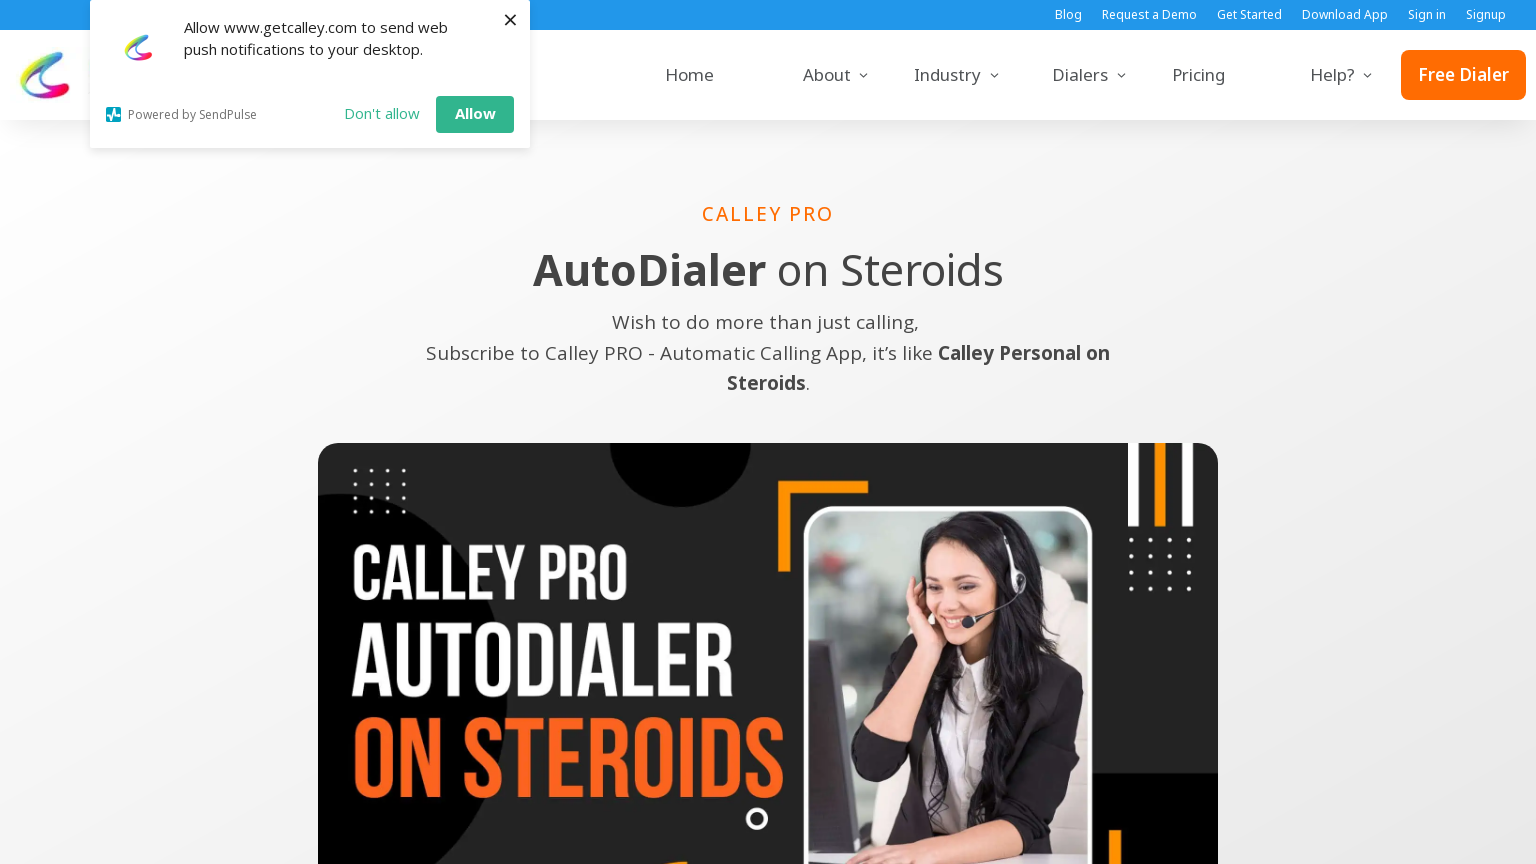

Navigated to https://www.getcalley.com/best-auto-dialer-app/
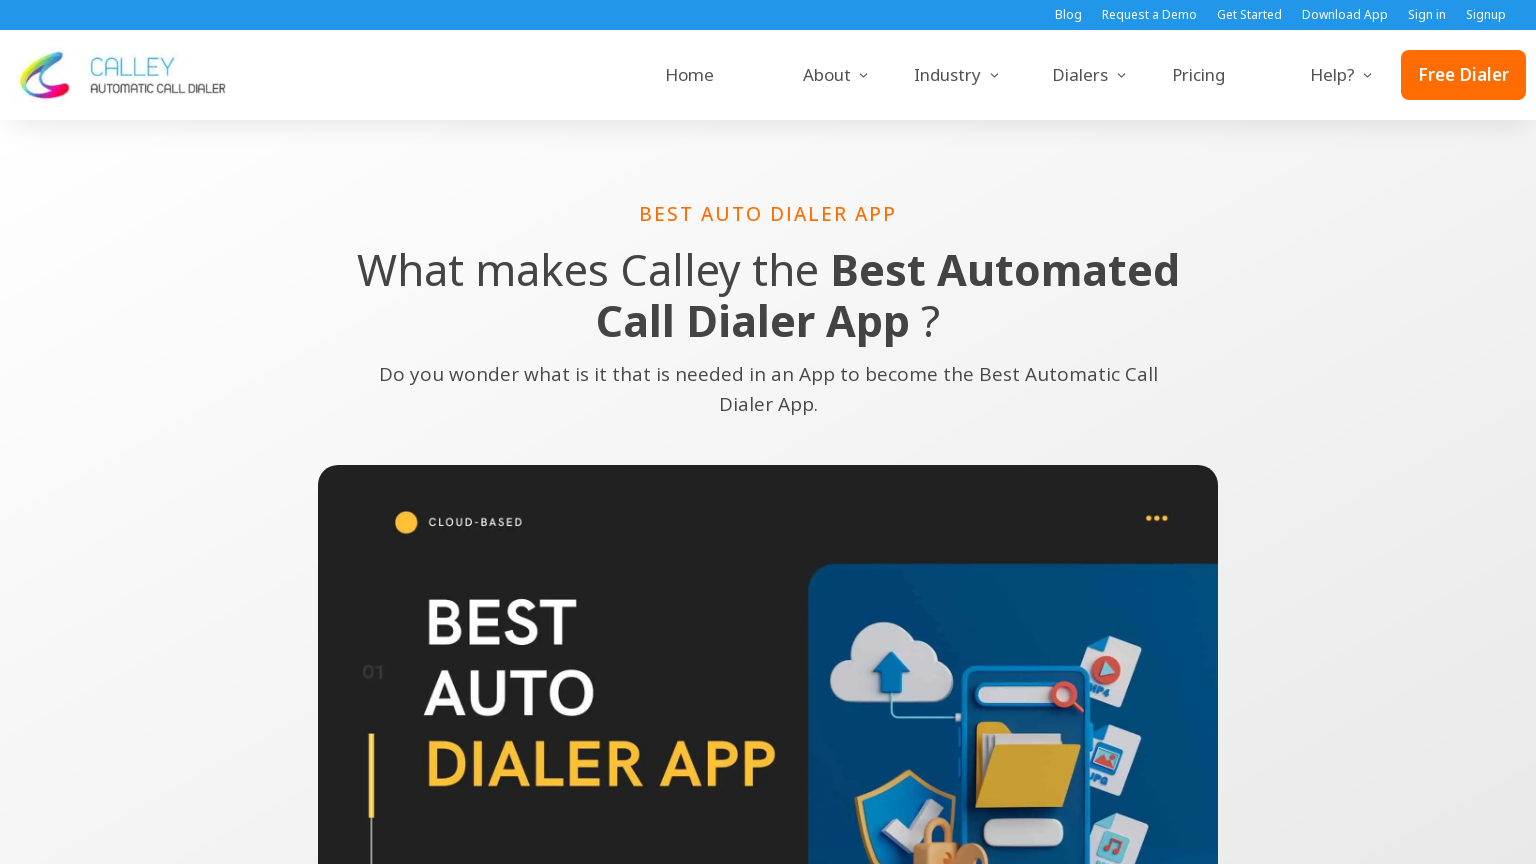

Page loaded at https://www.getcalley.com/best-auto-dialer-app/ with viewport 1536x864
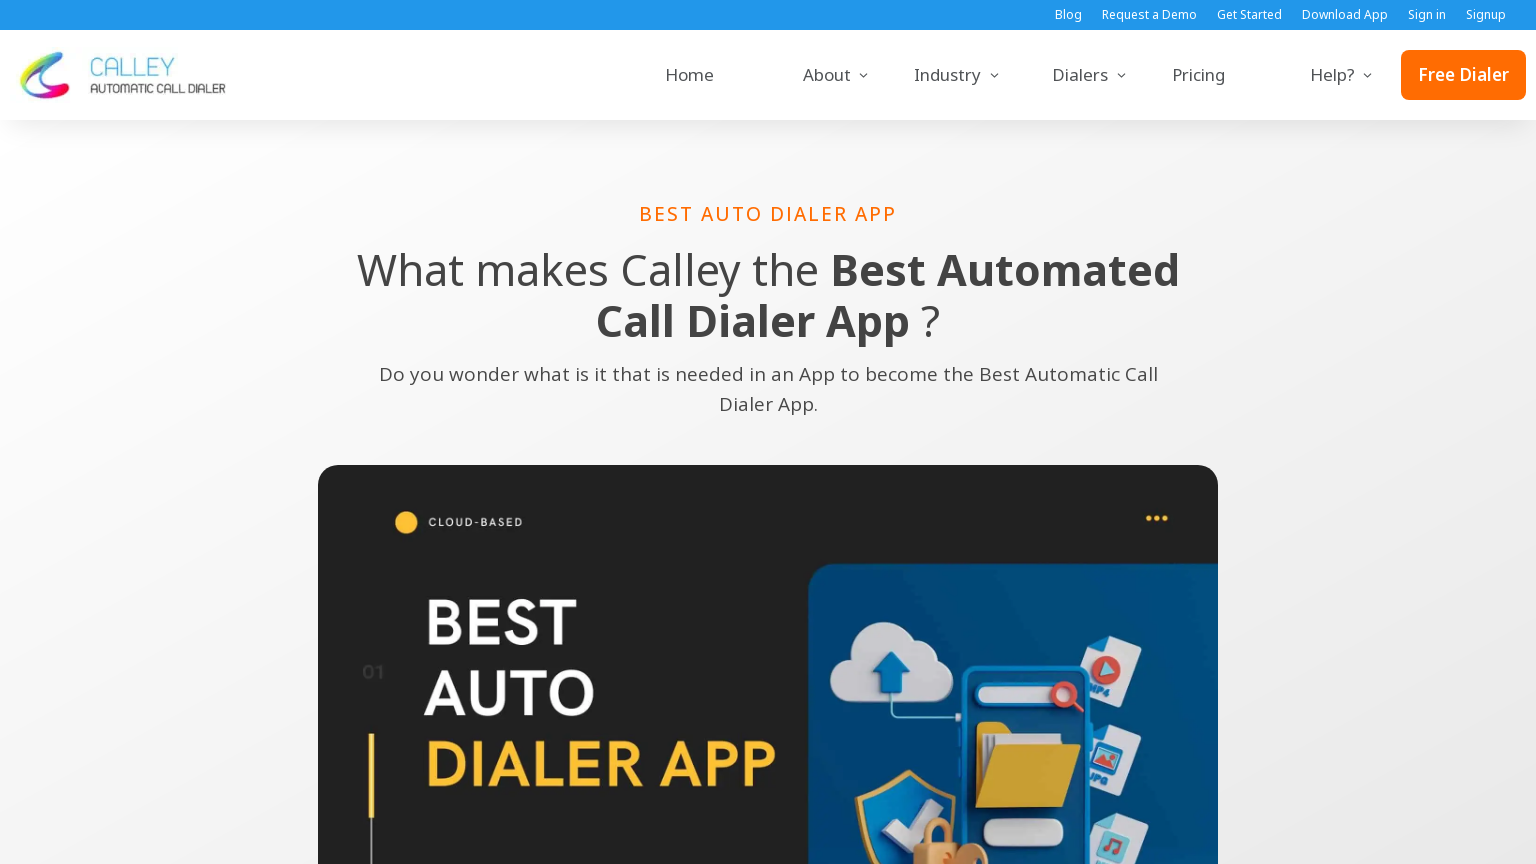

Navigated to https://www.getcalley.com/how-calley-auto-dialer-app-works/
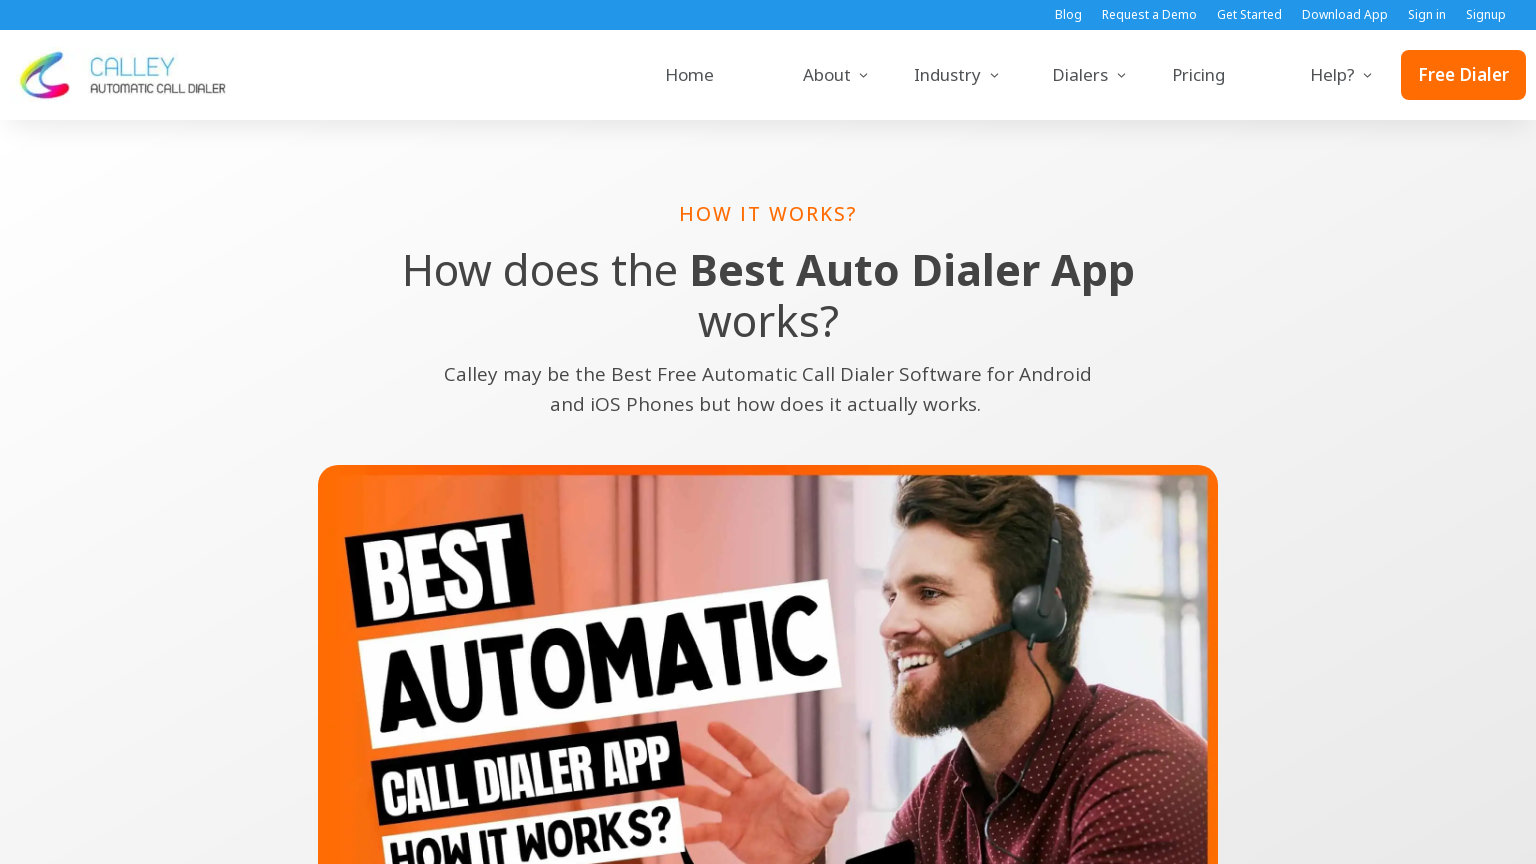

Page loaded at https://www.getcalley.com/how-calley-auto-dialer-app-works/ with viewport 1536x864
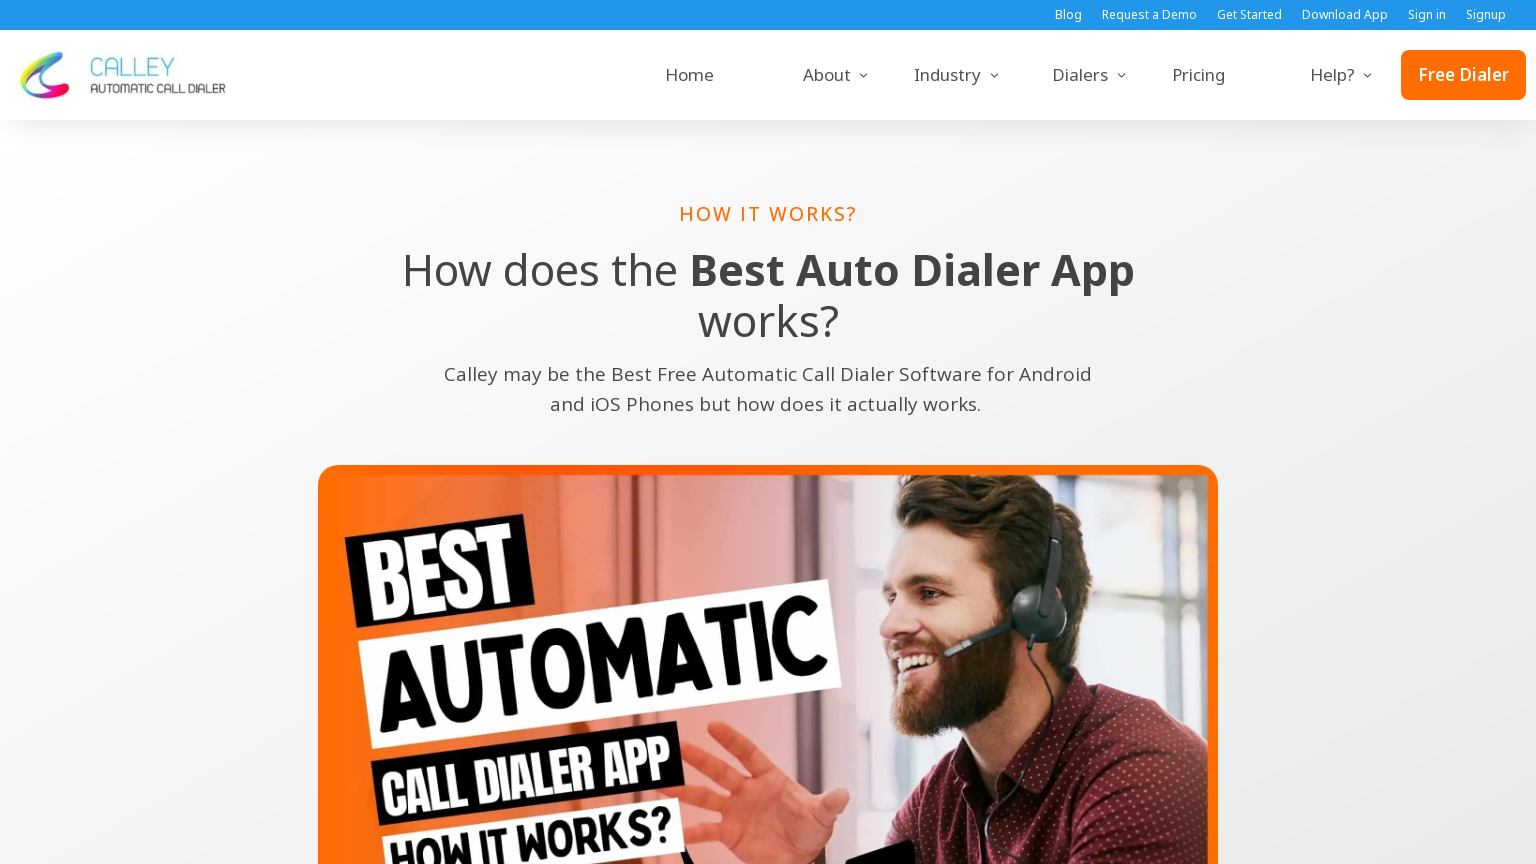

Set viewport size to 360x640
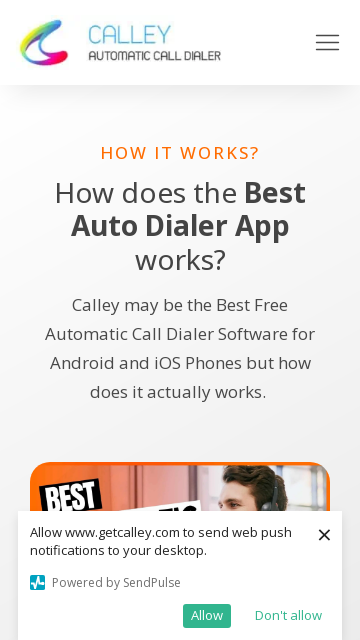

Page loaded at https://www.getcalley.com/page1 with viewport 360x640
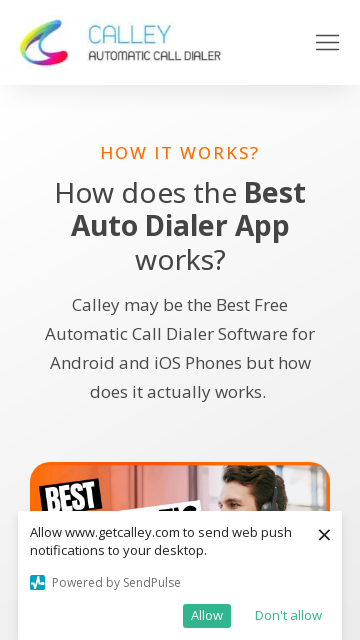

Navigated to https://www.getcalley.com/page2
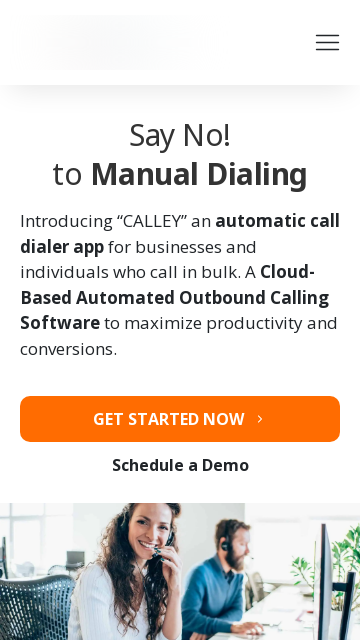

Page loaded at https://www.getcalley.com/page2 with viewport 360x640
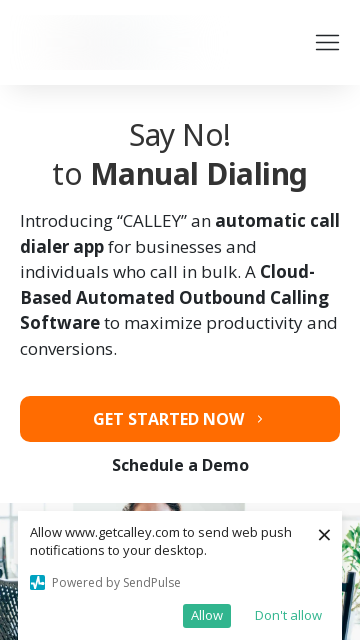

Navigated to https://www.getcalley.com/calley-pro-features/
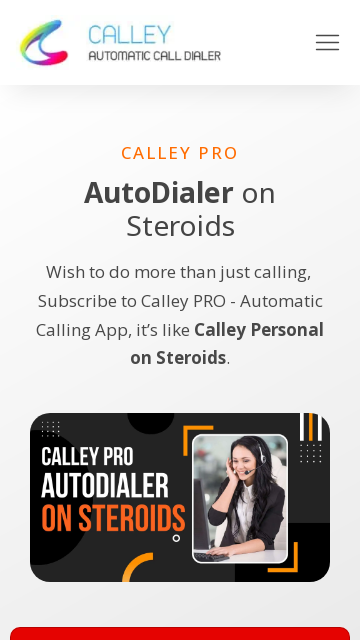

Page loaded at https://www.getcalley.com/calley-pro-features/ with viewport 360x640
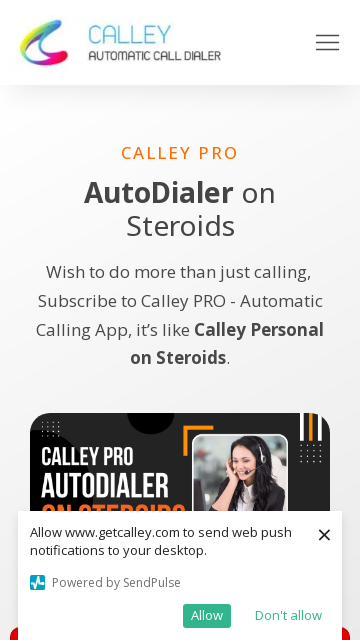

Navigated to https://www.getcalley.com/best-auto-dialer-app/
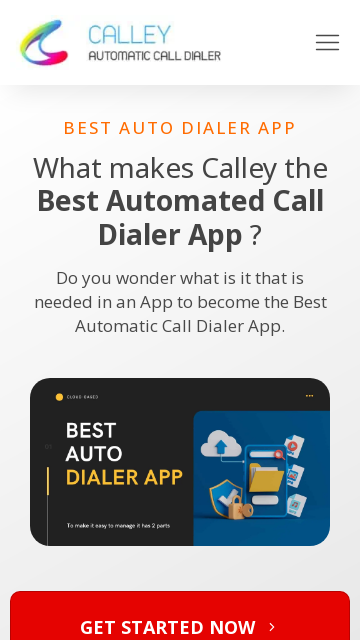

Page loaded at https://www.getcalley.com/best-auto-dialer-app/ with viewport 360x640
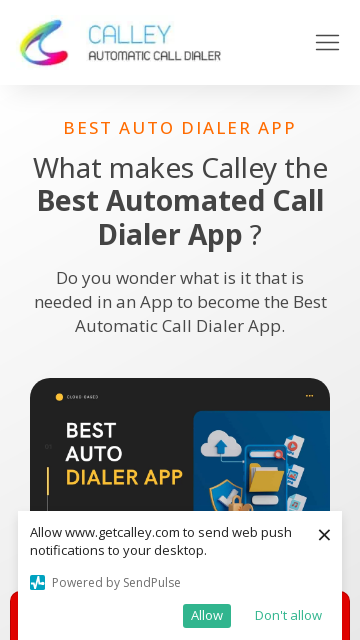

Navigated to https://www.getcalley.com/how-calley-auto-dialer-app-works/
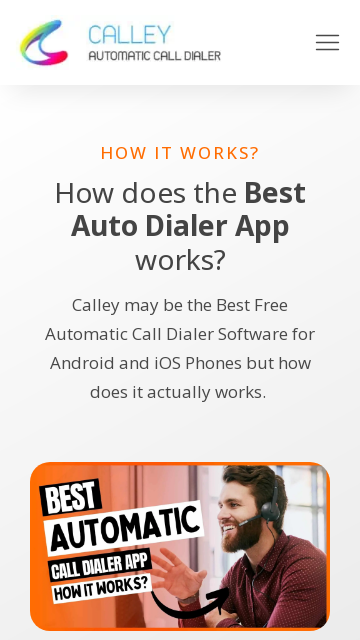

Page loaded at https://www.getcalley.com/how-calley-auto-dialer-app-works/ with viewport 360x640
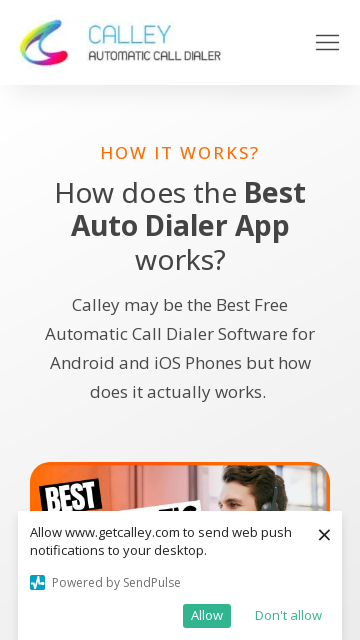

Set viewport size to 414x896
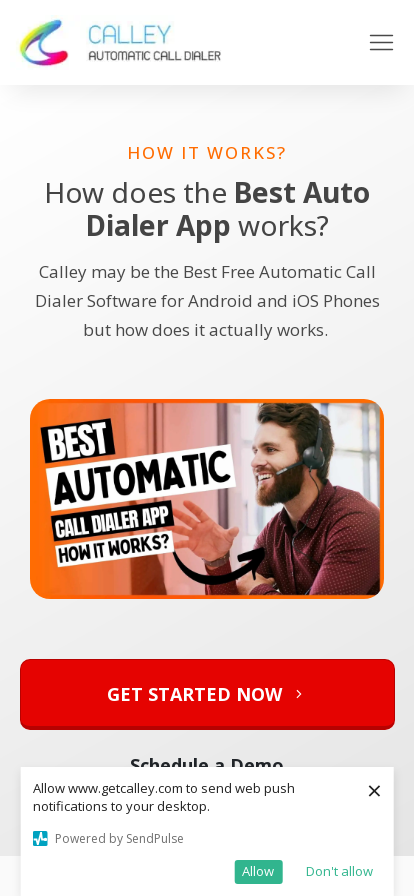

Page loaded at https://www.getcalley.com/page1 with viewport 414x896
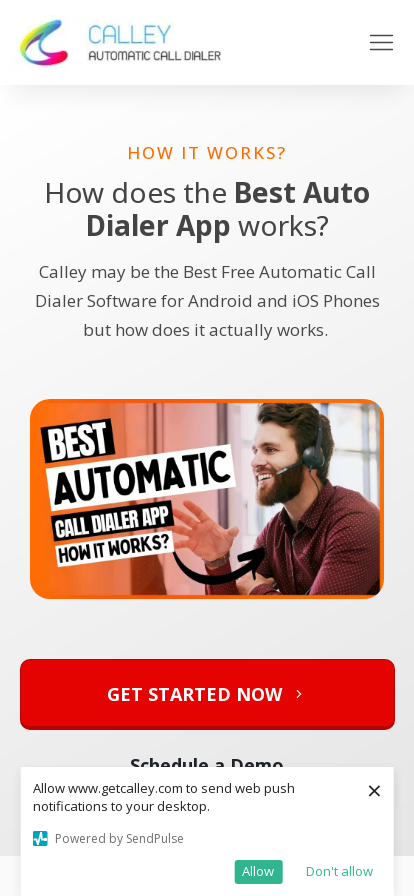

Navigated to https://www.getcalley.com/page2
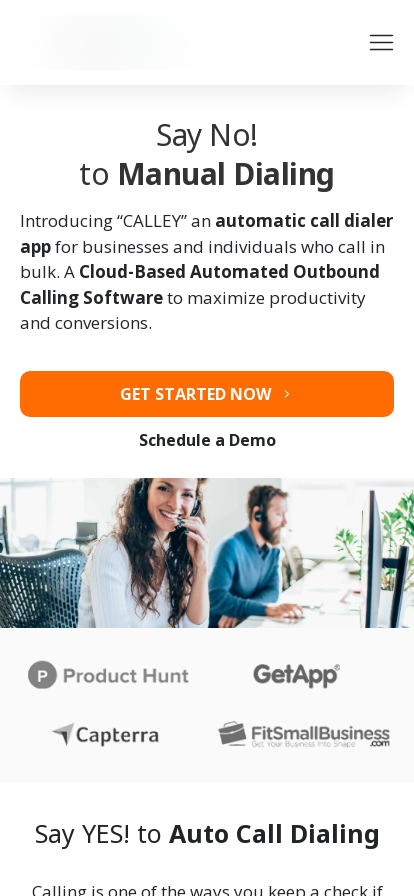

Page loaded at https://www.getcalley.com/page2 with viewport 414x896
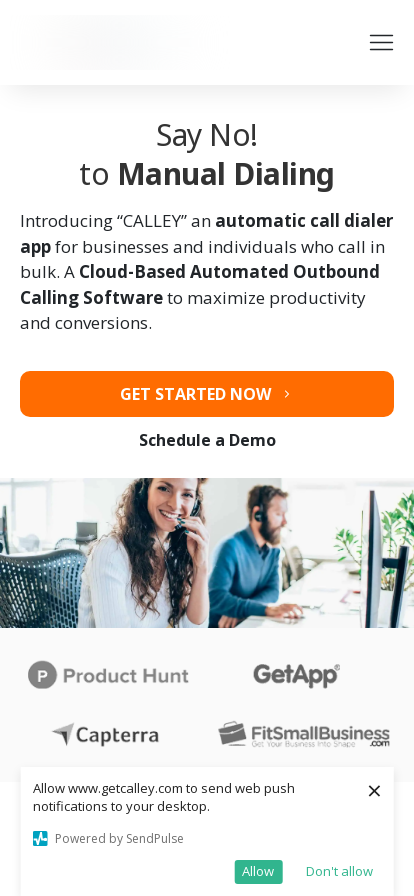

Navigated to https://www.getcalley.com/calley-pro-features/
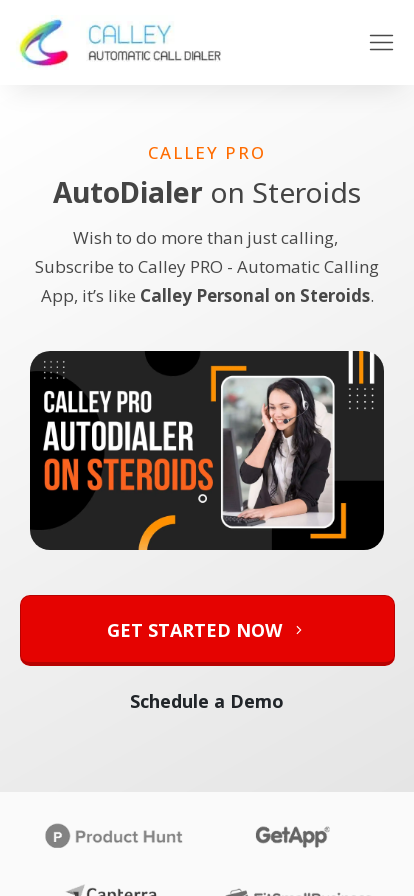

Page loaded at https://www.getcalley.com/calley-pro-features/ with viewport 414x896
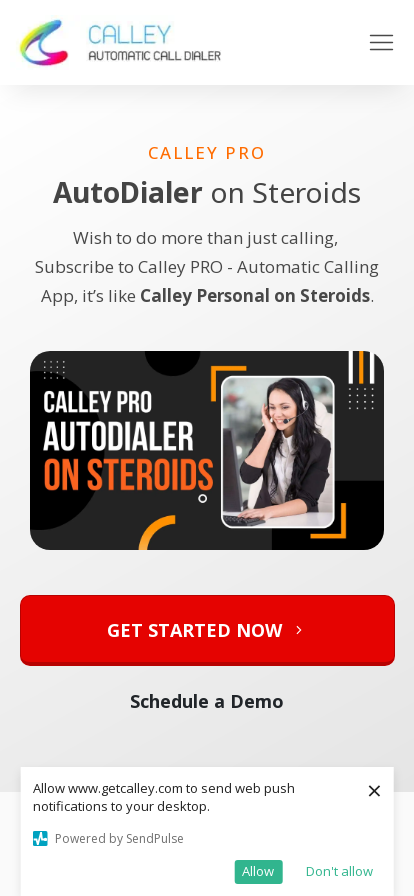

Navigated to https://www.getcalley.com/best-auto-dialer-app/
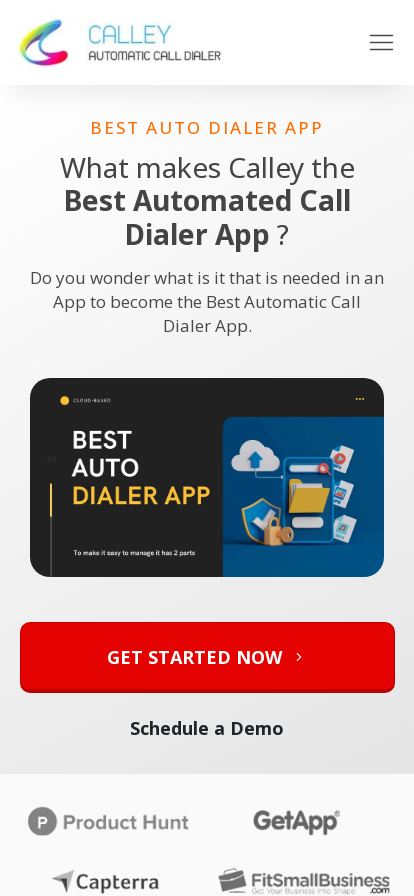

Page loaded at https://www.getcalley.com/best-auto-dialer-app/ with viewport 414x896
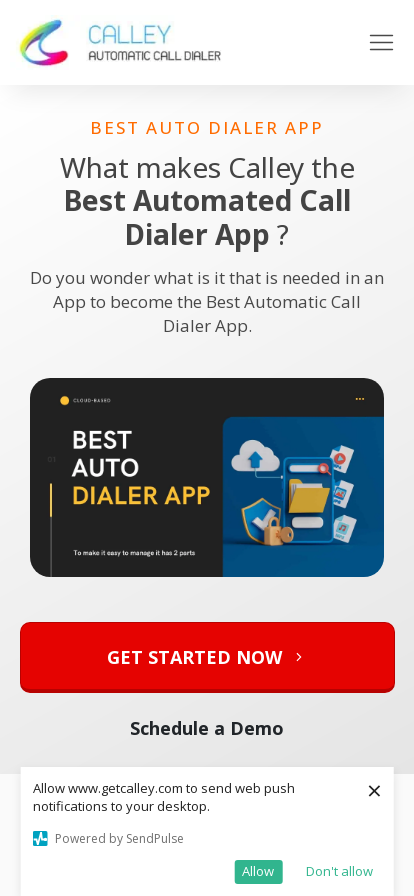

Navigated to https://www.getcalley.com/how-calley-auto-dialer-app-works/
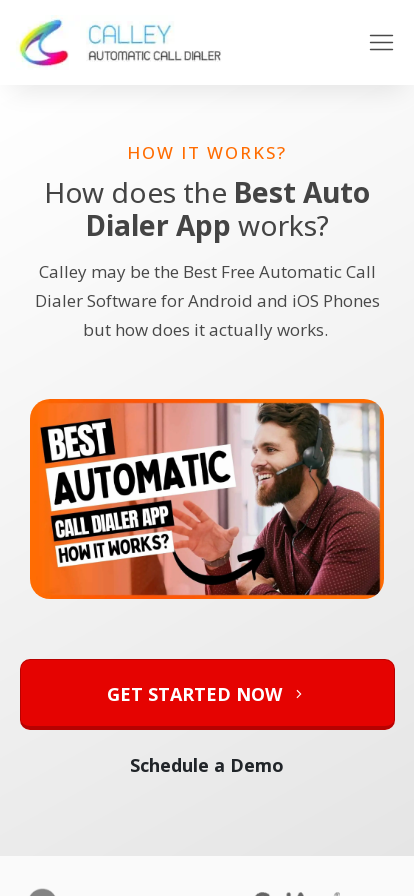

Page loaded at https://www.getcalley.com/how-calley-auto-dialer-app-works/ with viewport 414x896
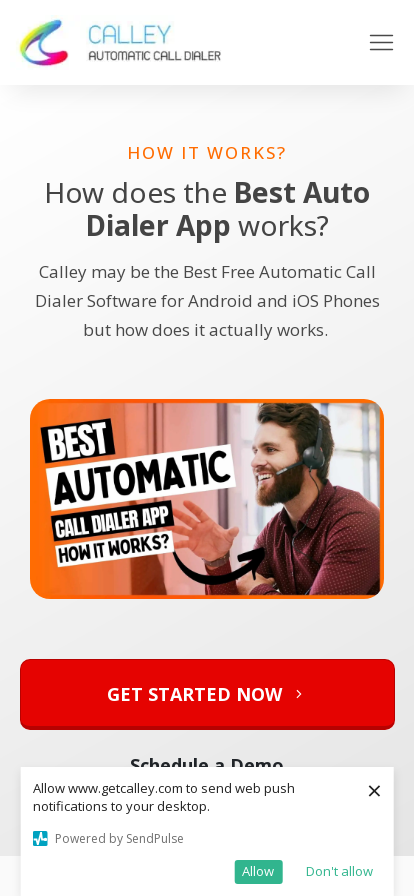

Set viewport size to 375x667
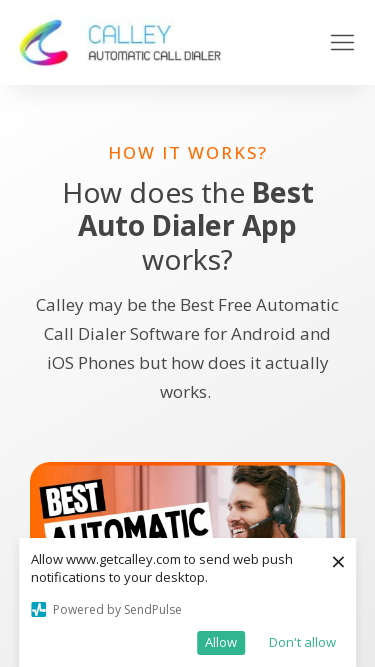

Page loaded at https://www.getcalley.com/page1 with viewport 375x667
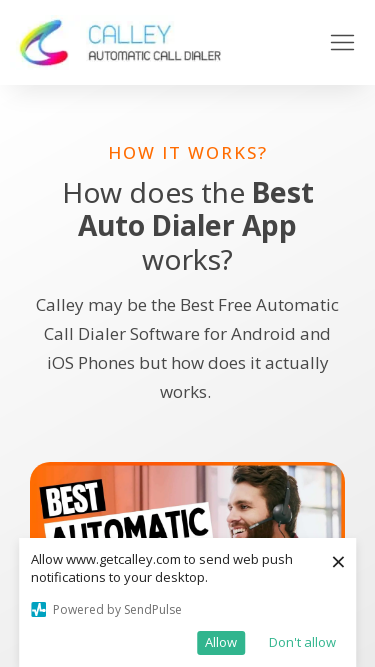

Navigated to https://www.getcalley.com/page2
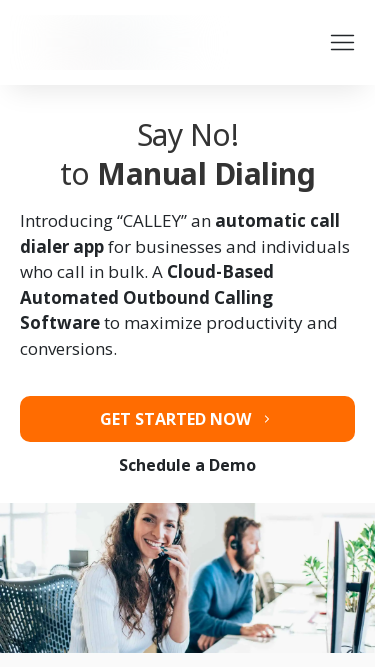

Page loaded at https://www.getcalley.com/page2 with viewport 375x667
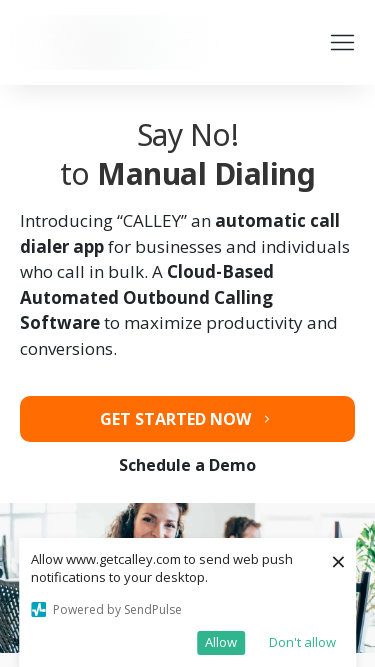

Navigated to https://www.getcalley.com/calley-pro-features/
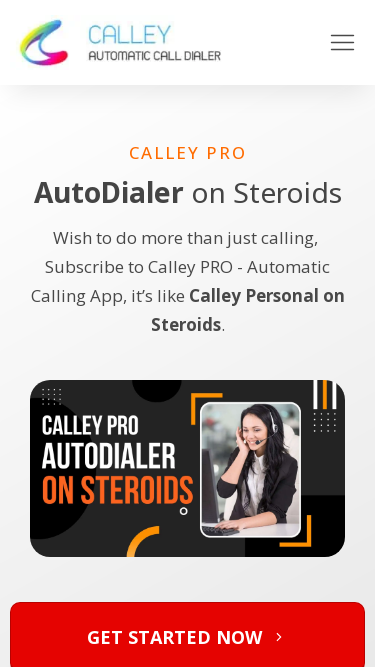

Page loaded at https://www.getcalley.com/calley-pro-features/ with viewport 375x667
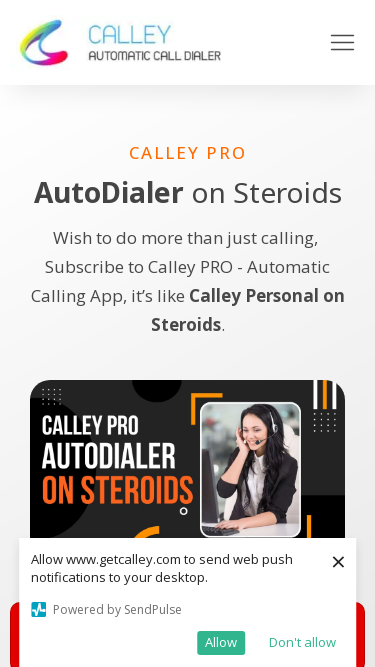

Navigated to https://www.getcalley.com/best-auto-dialer-app/
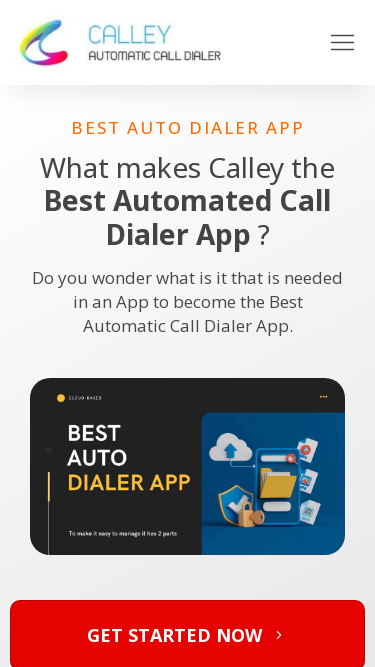

Page loaded at https://www.getcalley.com/best-auto-dialer-app/ with viewport 375x667
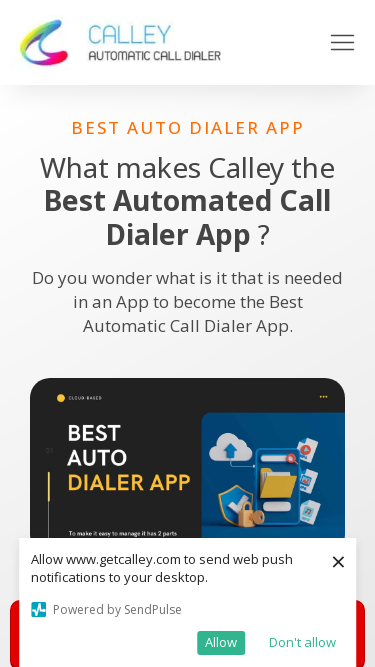

Navigated to https://www.getcalley.com/how-calley-auto-dialer-app-works/
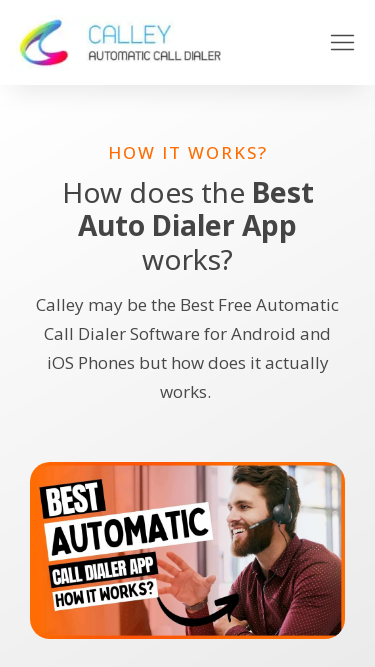

Page loaded at https://www.getcalley.com/how-calley-auto-dialer-app-works/ with viewport 375x667
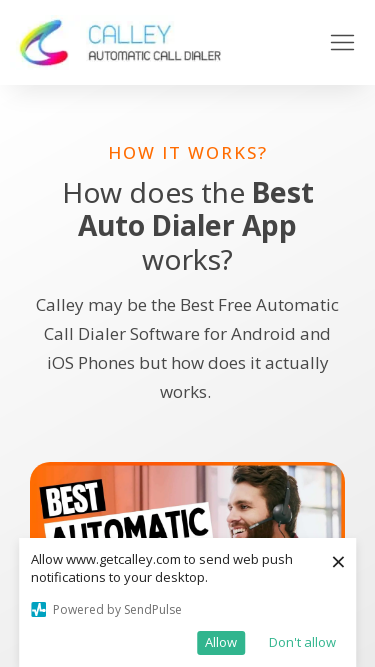

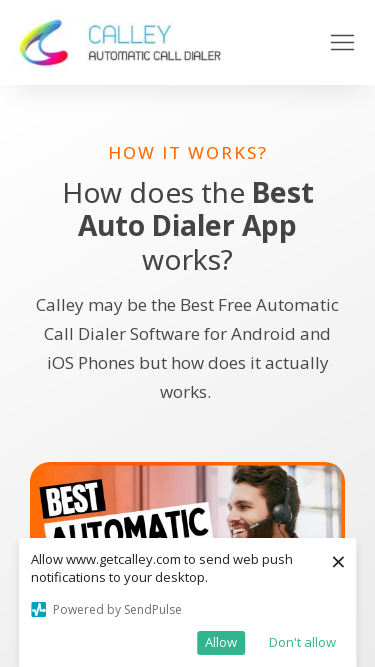